Tests CodeMirror demo page by iterating through code lines using nth-of-type CSS selector until no more lines are found, scrolling each into view.

Starting URL: https://codemirror.net/demo/simplemode.html

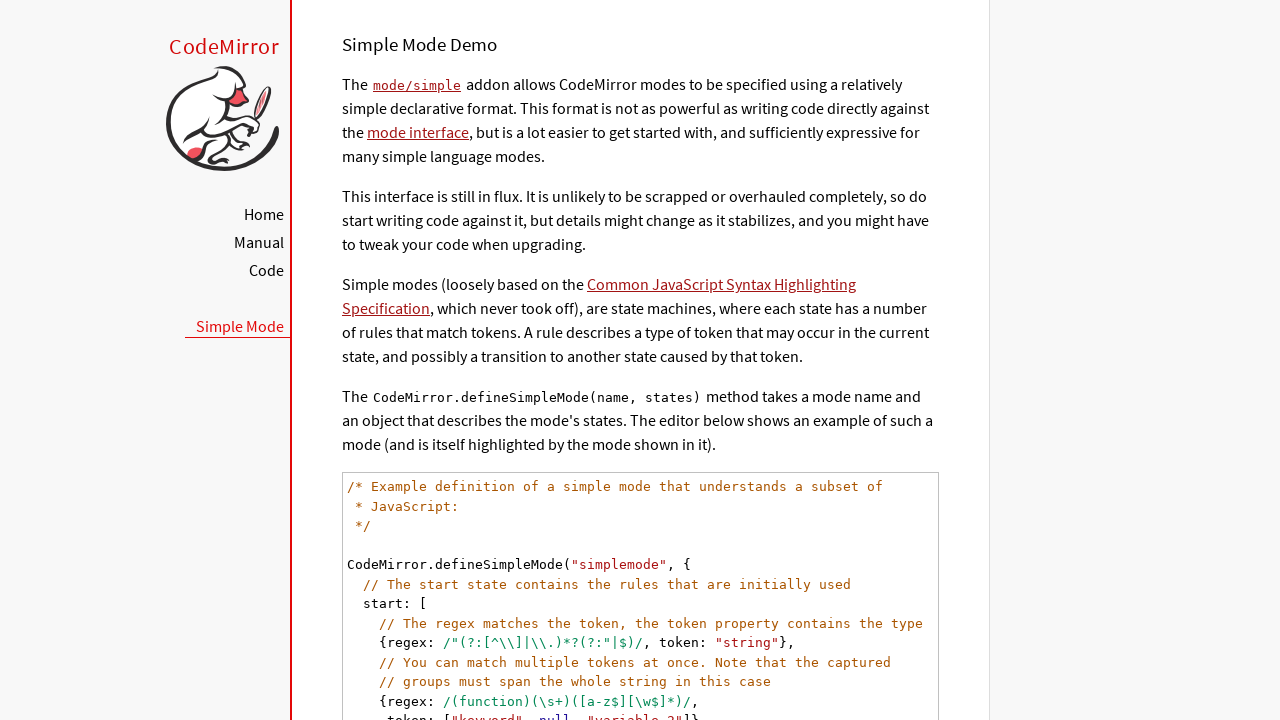

Waited for CodeMirror code element to be visible
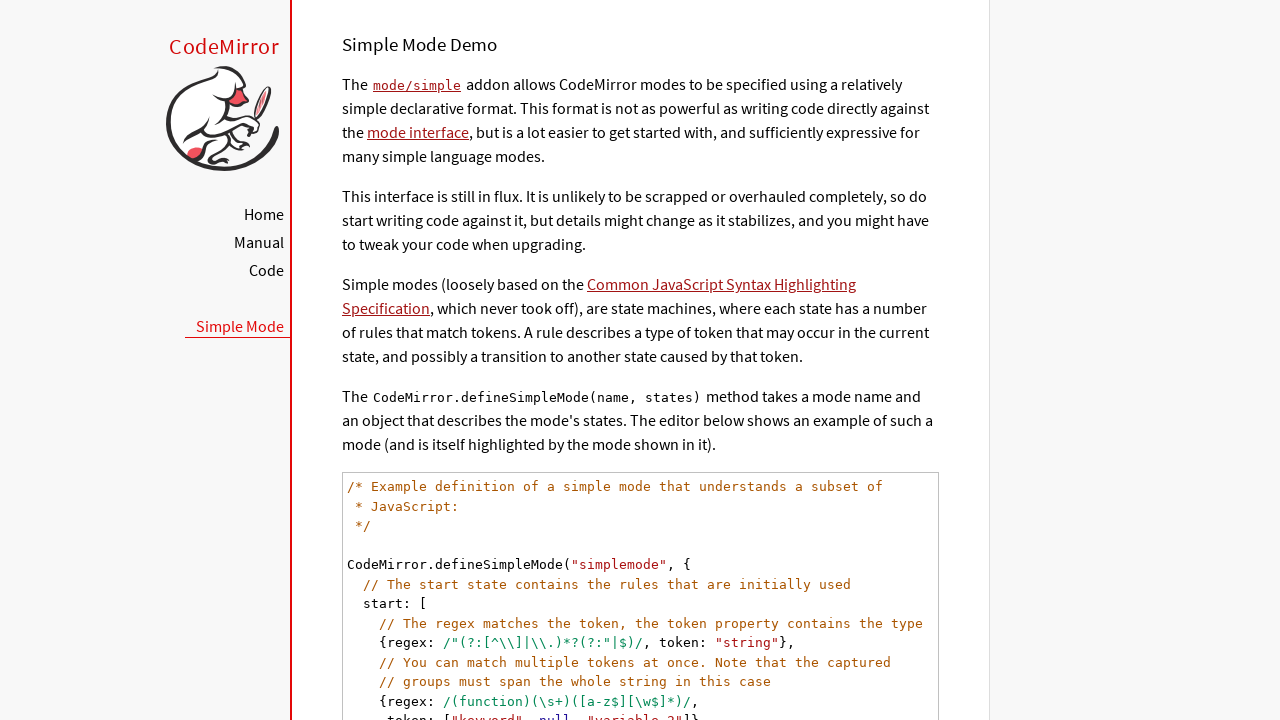

Queried for code line 1 using nth-of-type selector
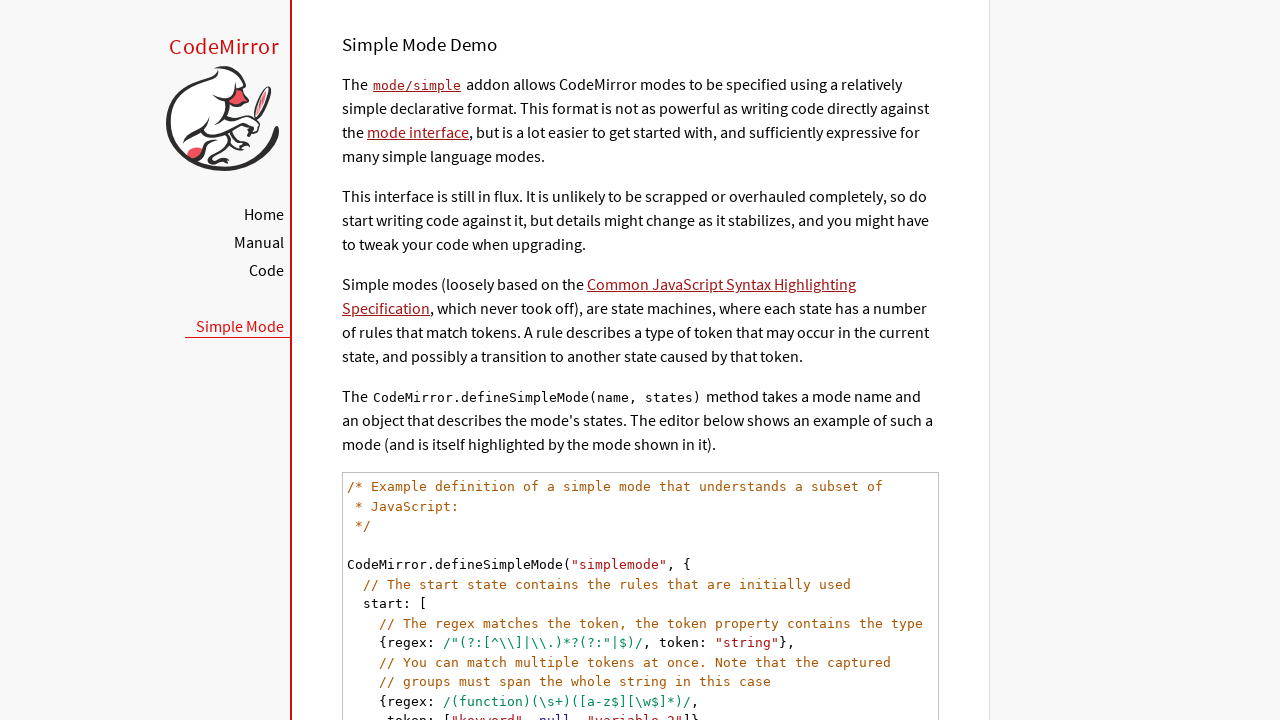

Scrolled code line 1 into view
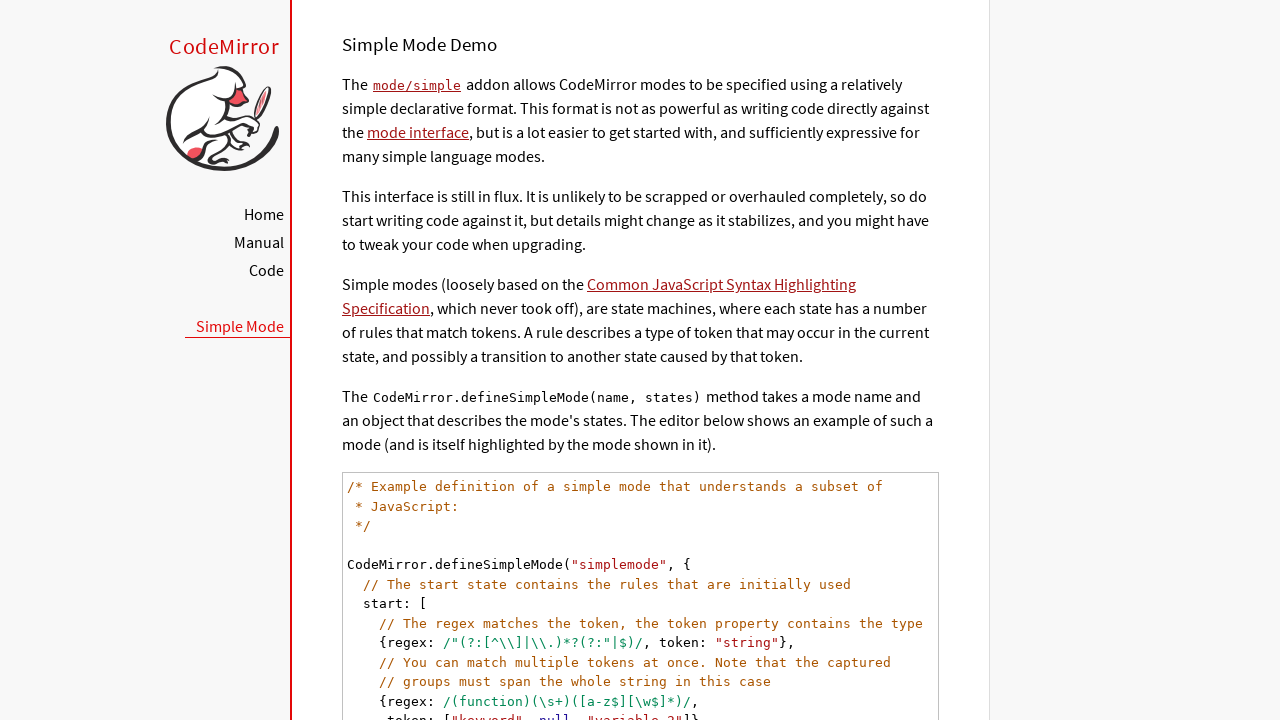

Queried for code line 2 using nth-of-type selector
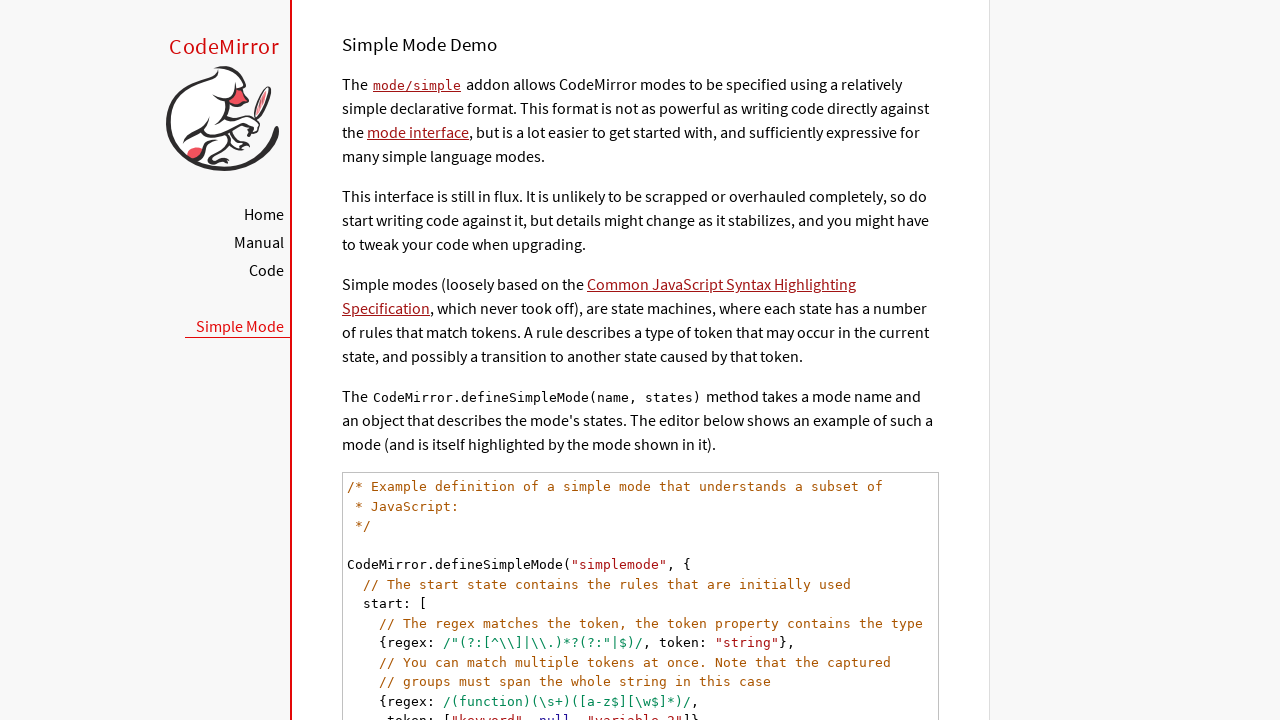

Scrolled code line 2 into view
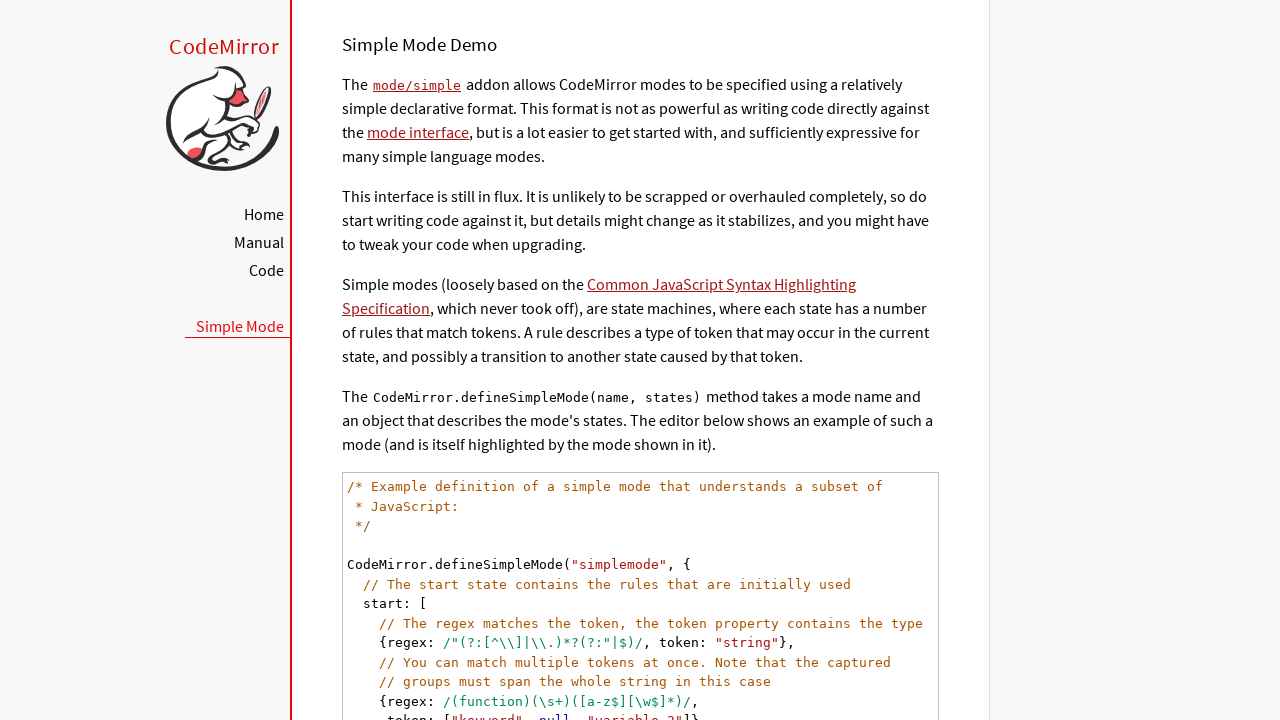

Queried for code line 3 using nth-of-type selector
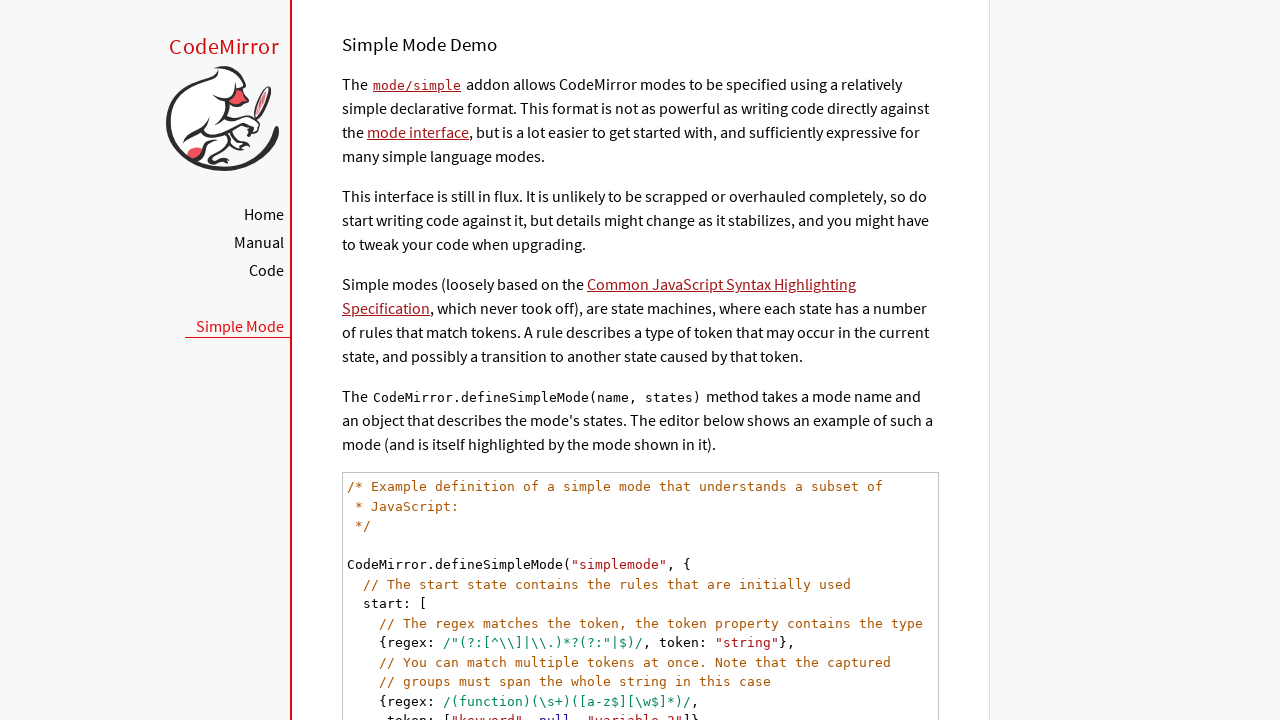

Scrolled code line 3 into view
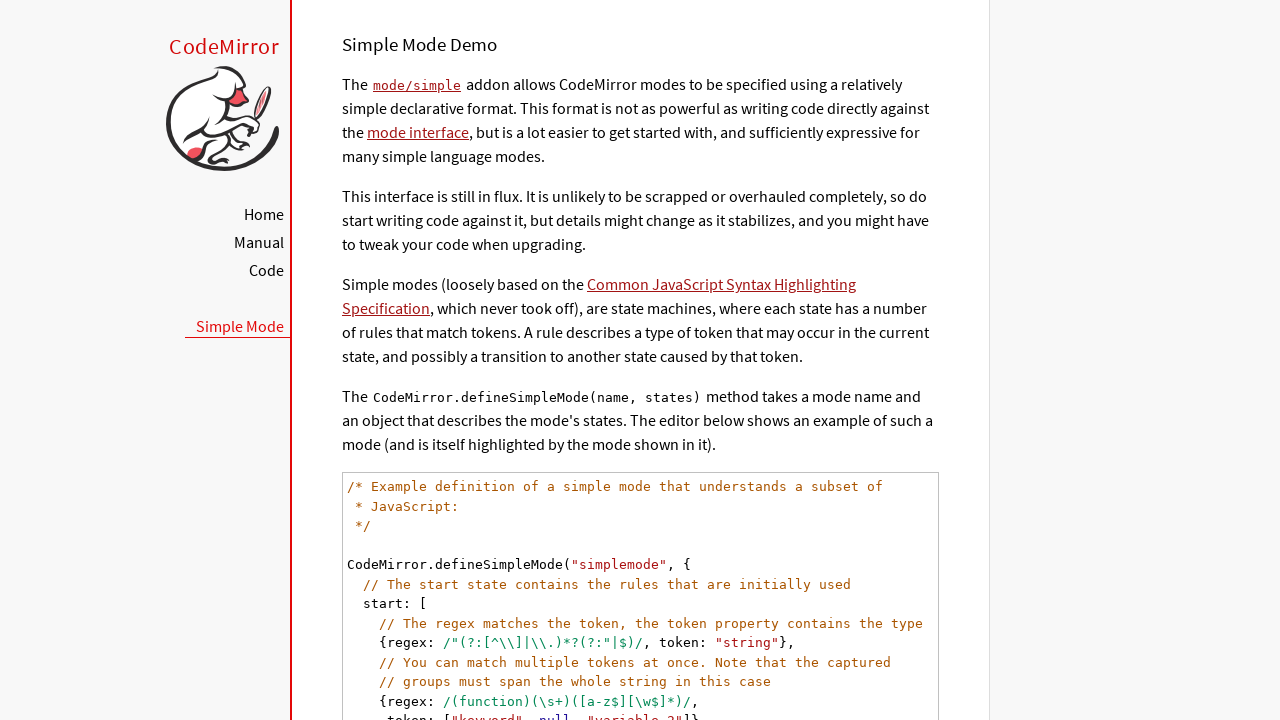

Queried for code line 4 using nth-of-type selector
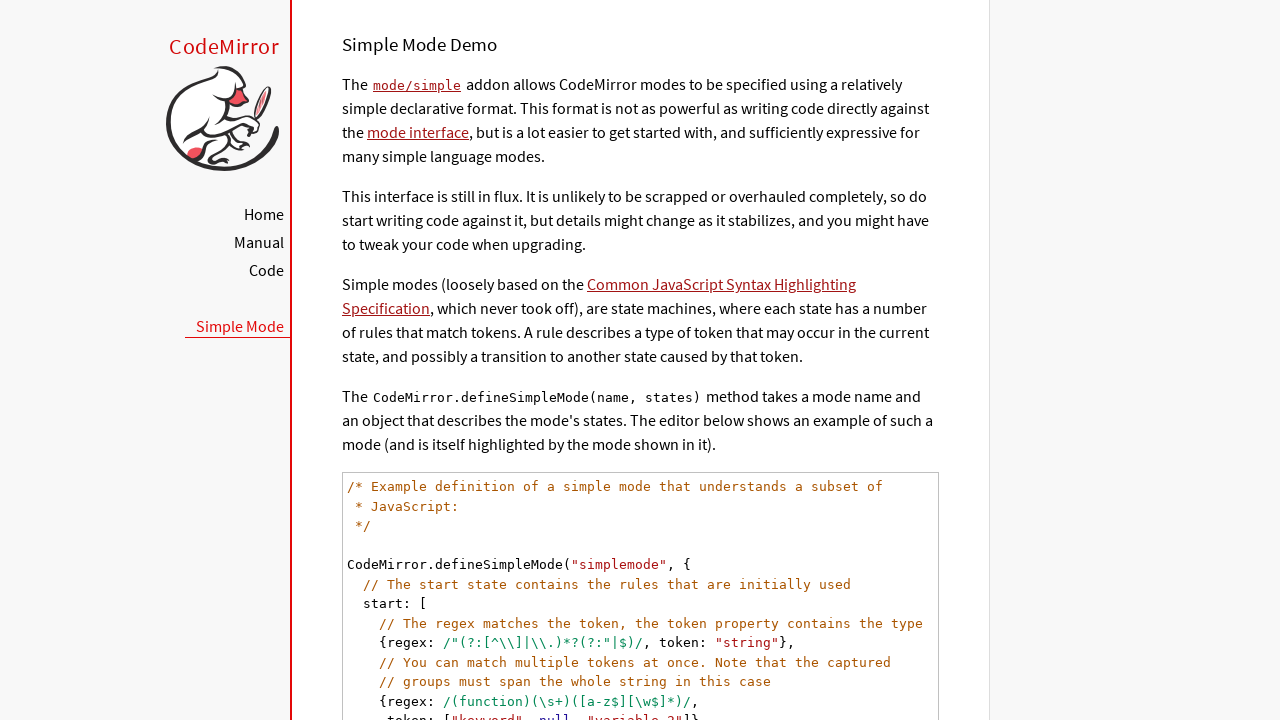

Scrolled code line 4 into view
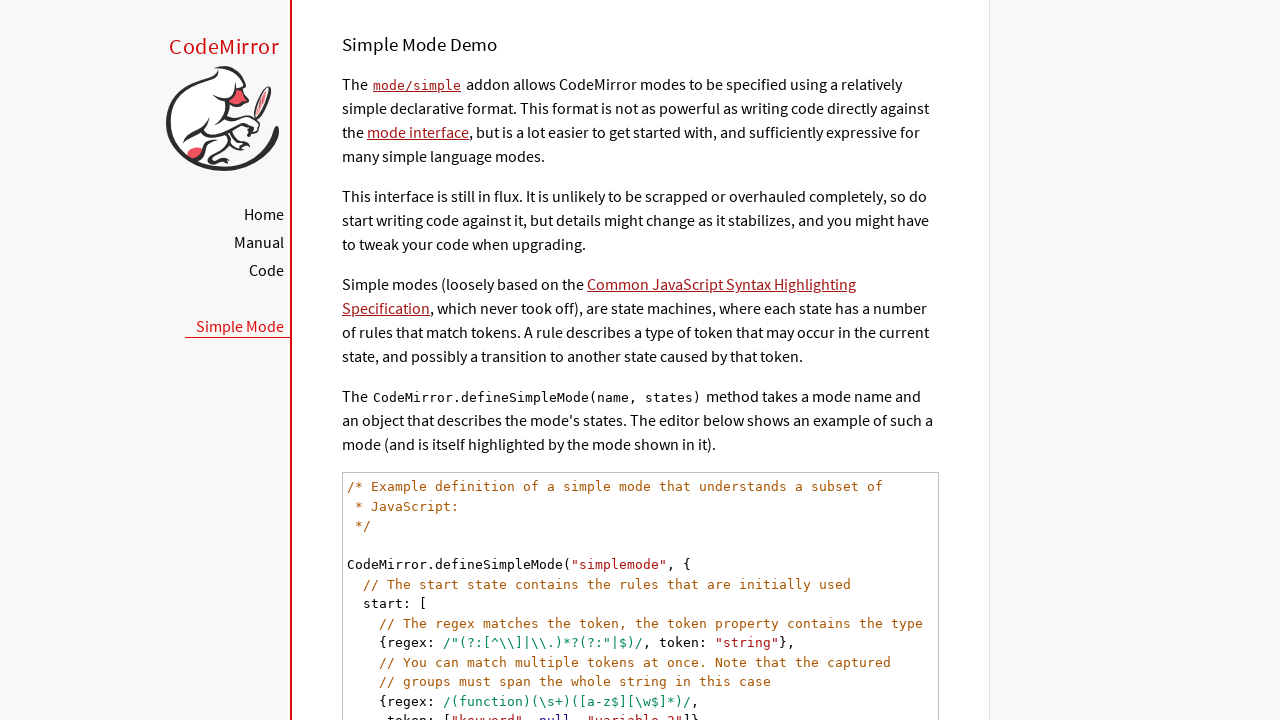

Queried for code line 5 using nth-of-type selector
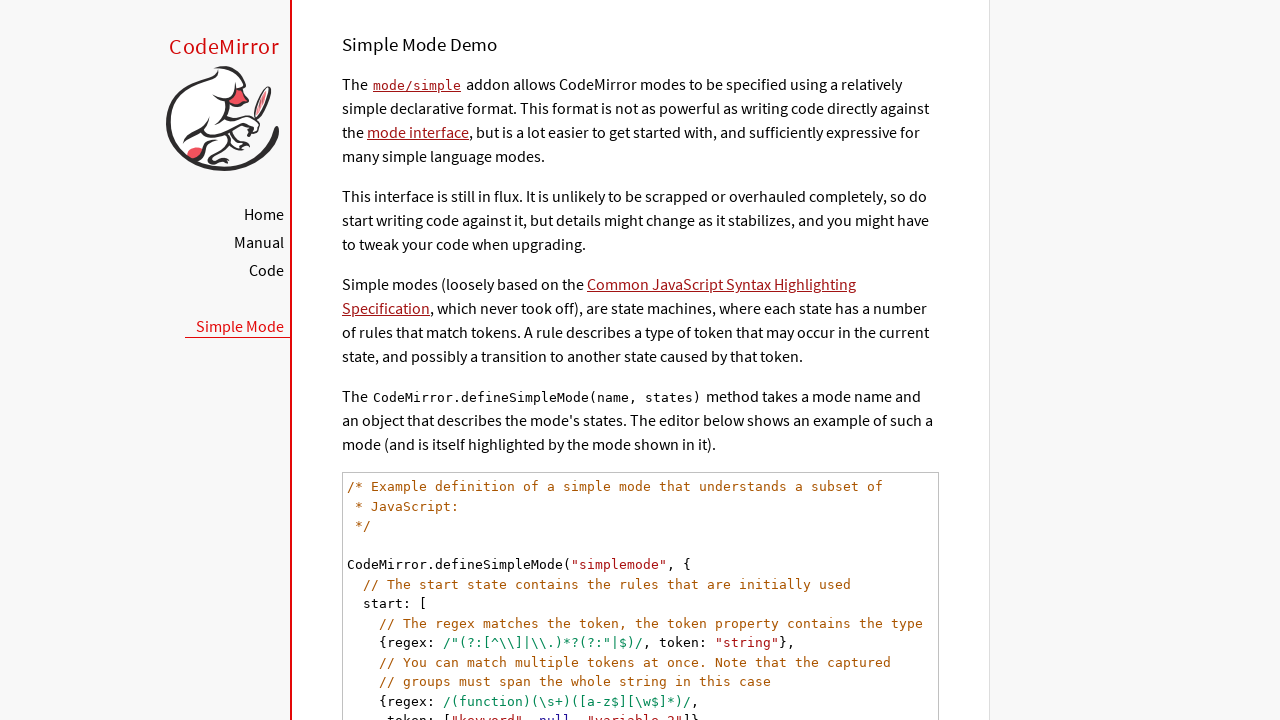

Scrolled code line 5 into view
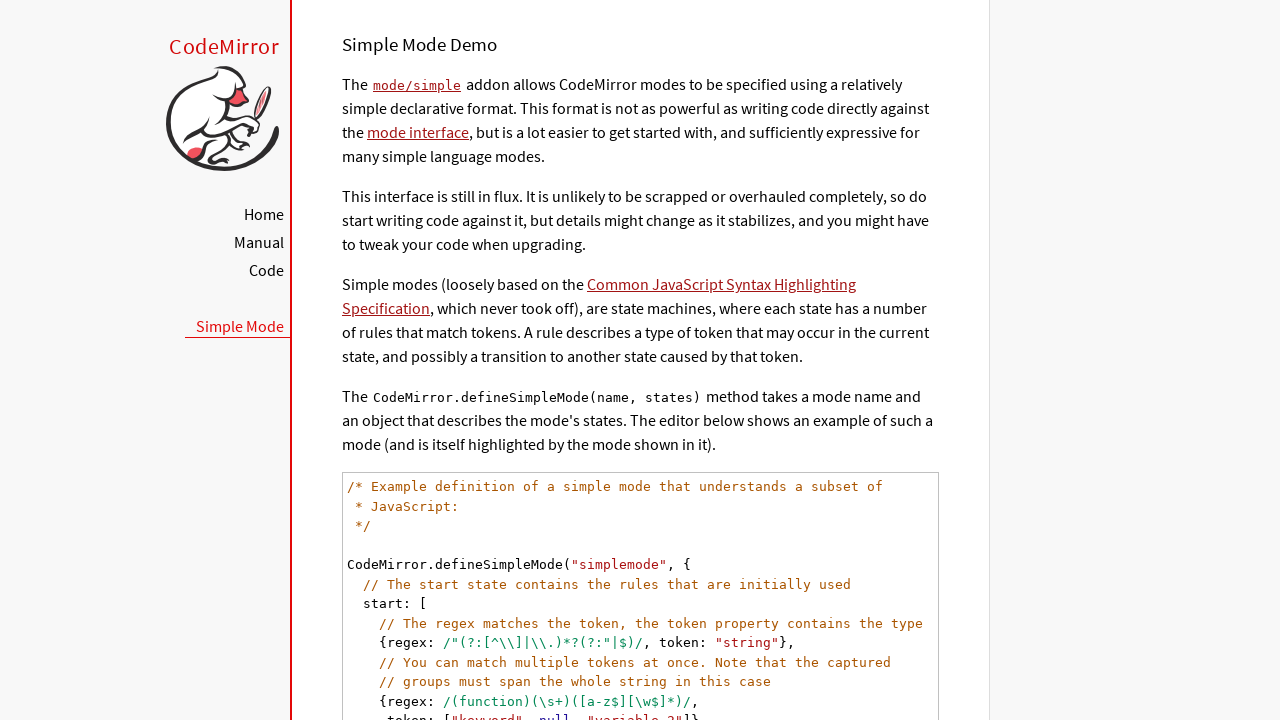

Queried for code line 6 using nth-of-type selector
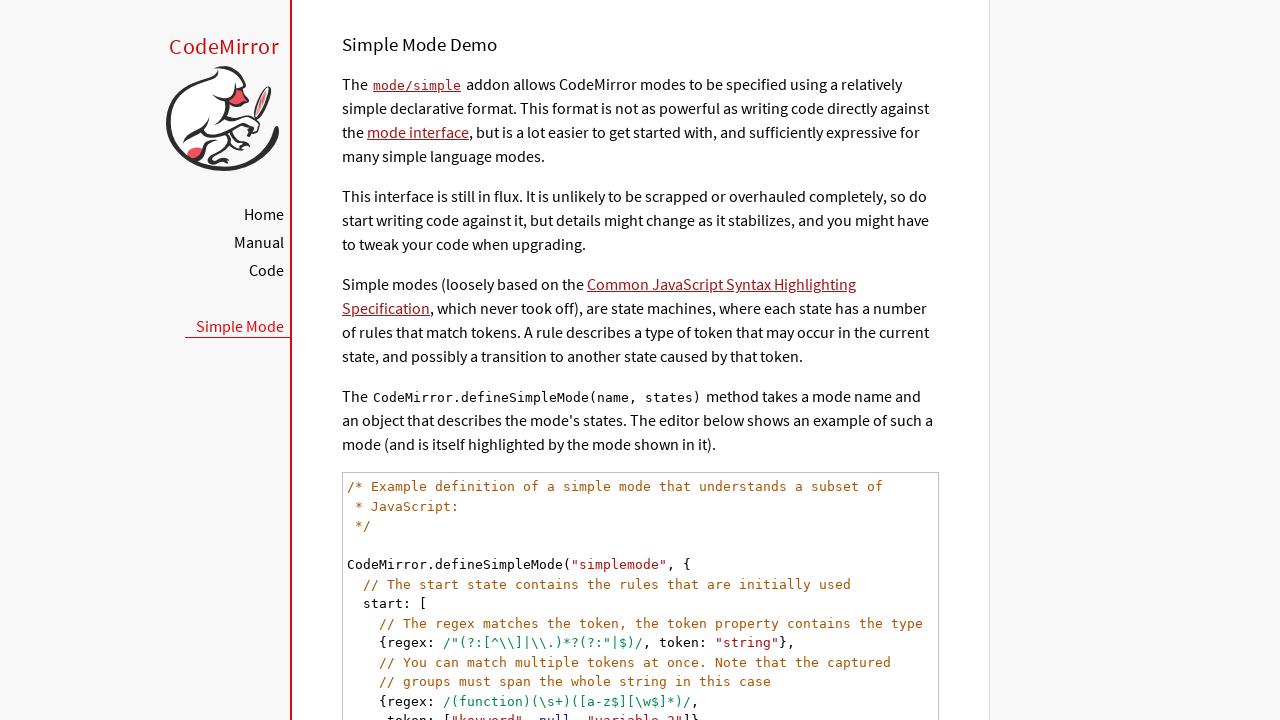

Scrolled code line 6 into view
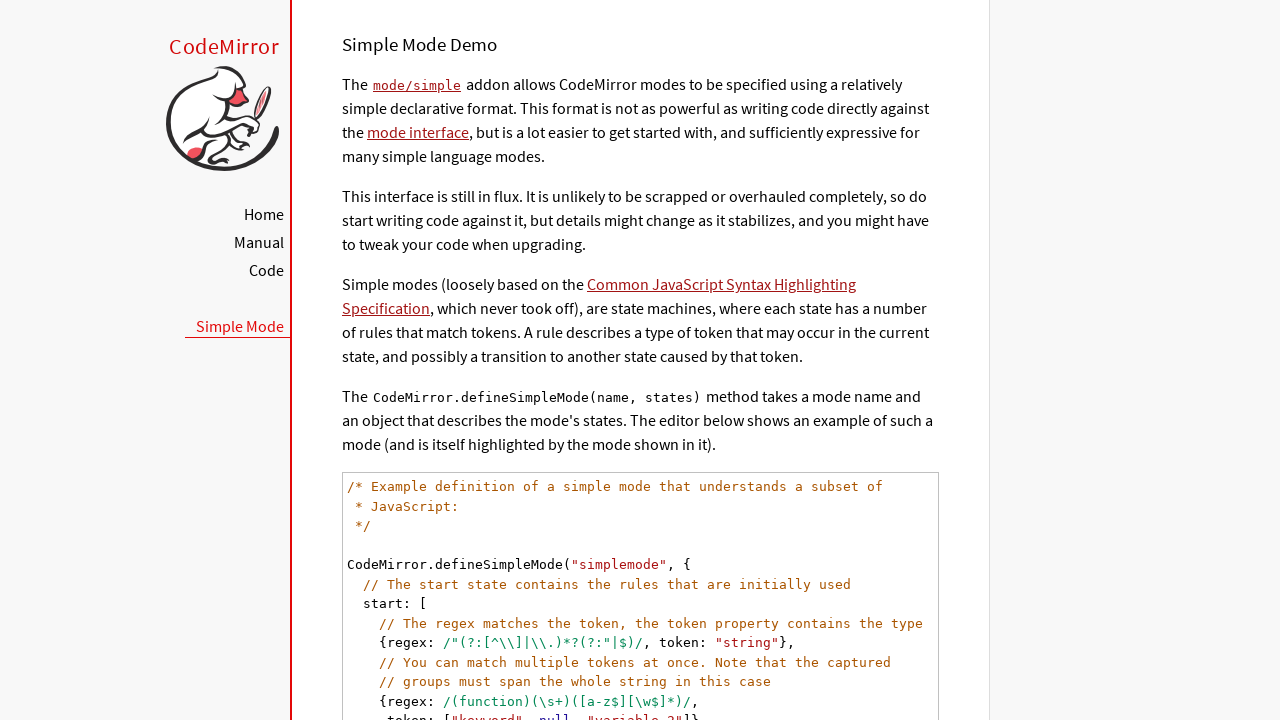

Queried for code line 7 using nth-of-type selector
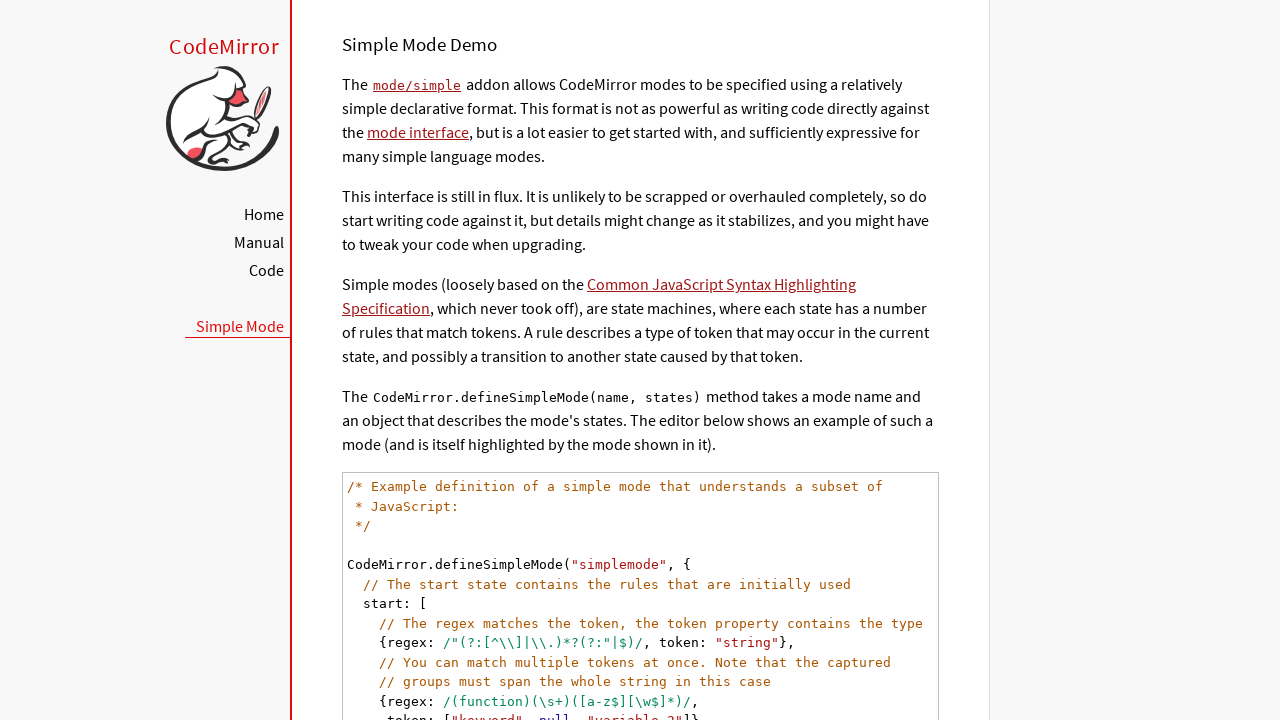

Scrolled code line 7 into view
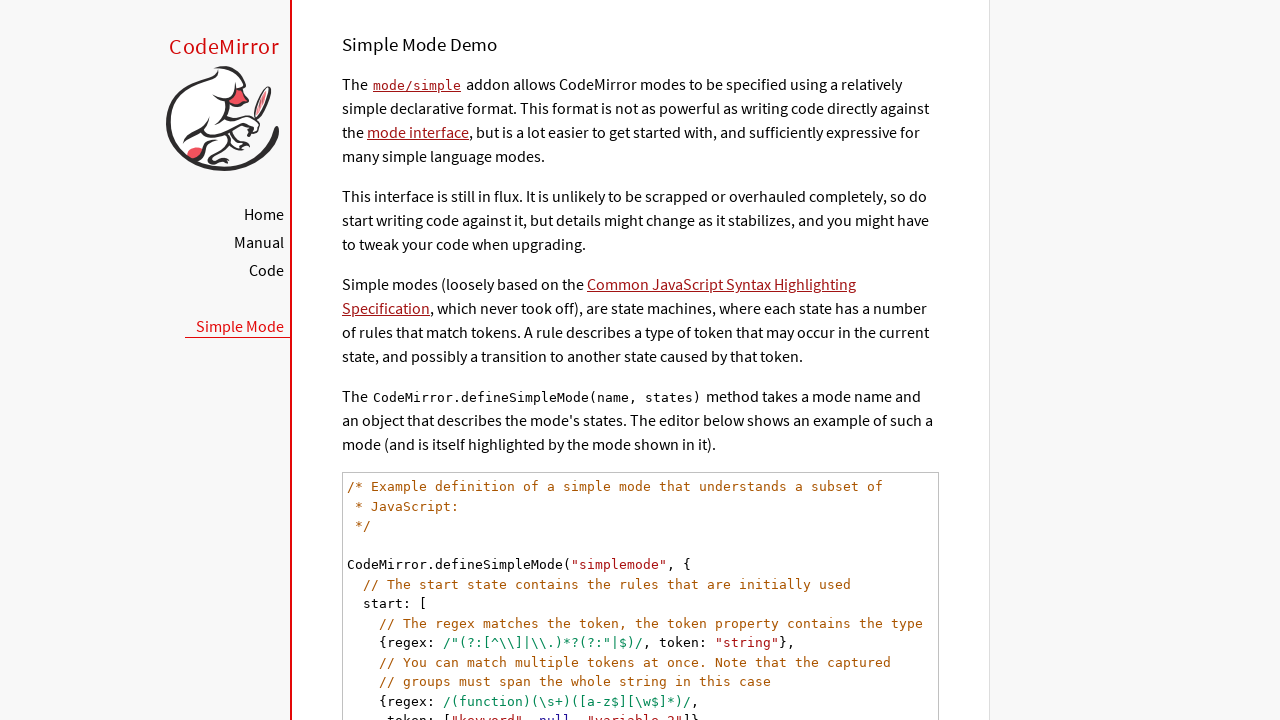

Queried for code line 8 using nth-of-type selector
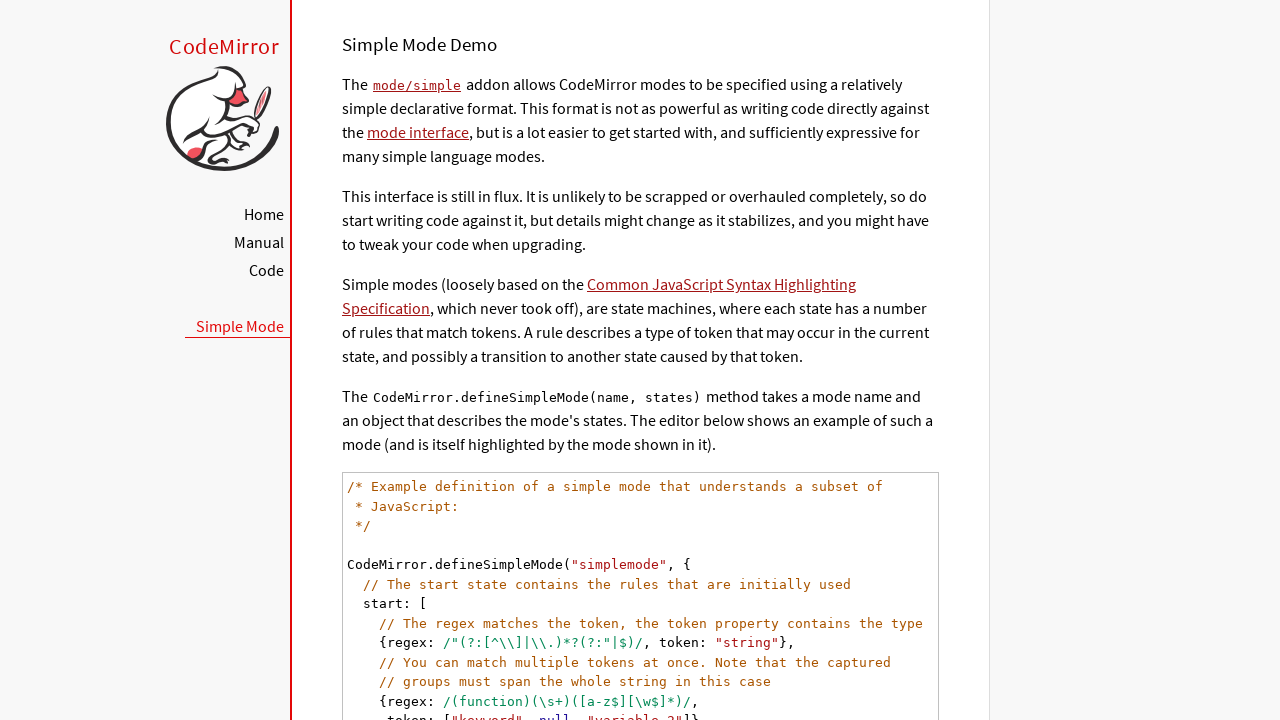

Scrolled code line 8 into view
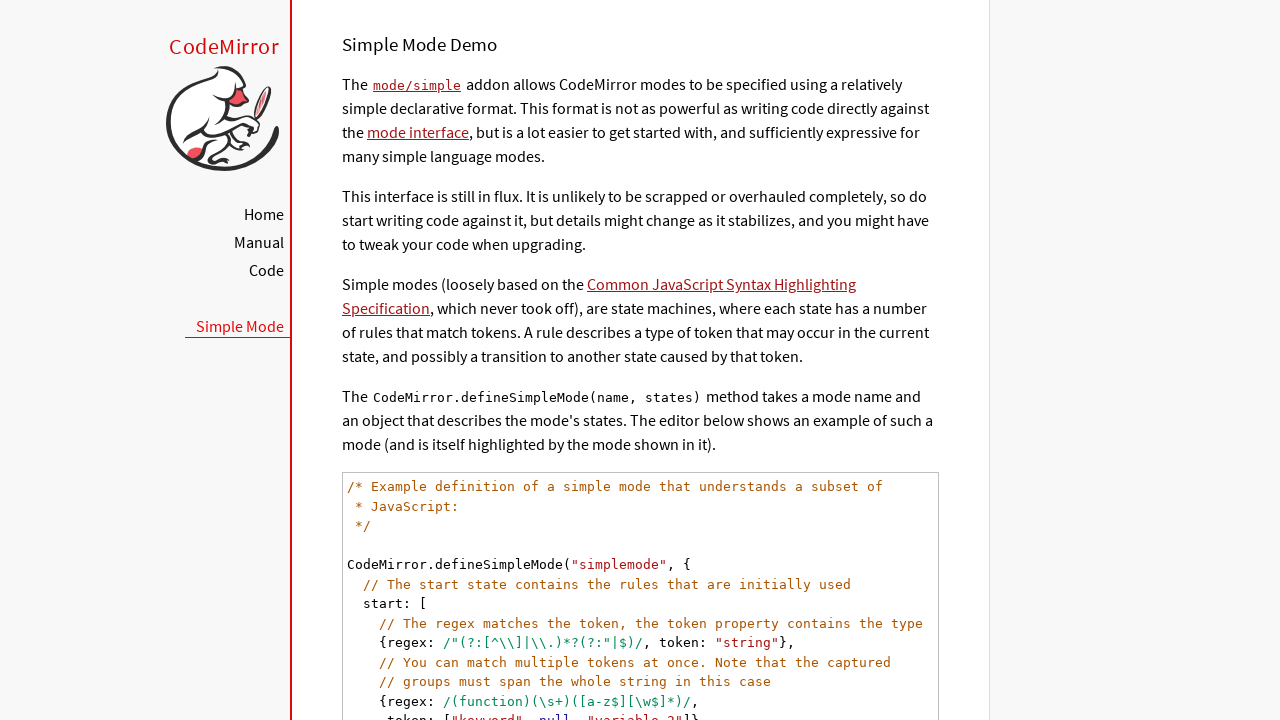

Queried for code line 9 using nth-of-type selector
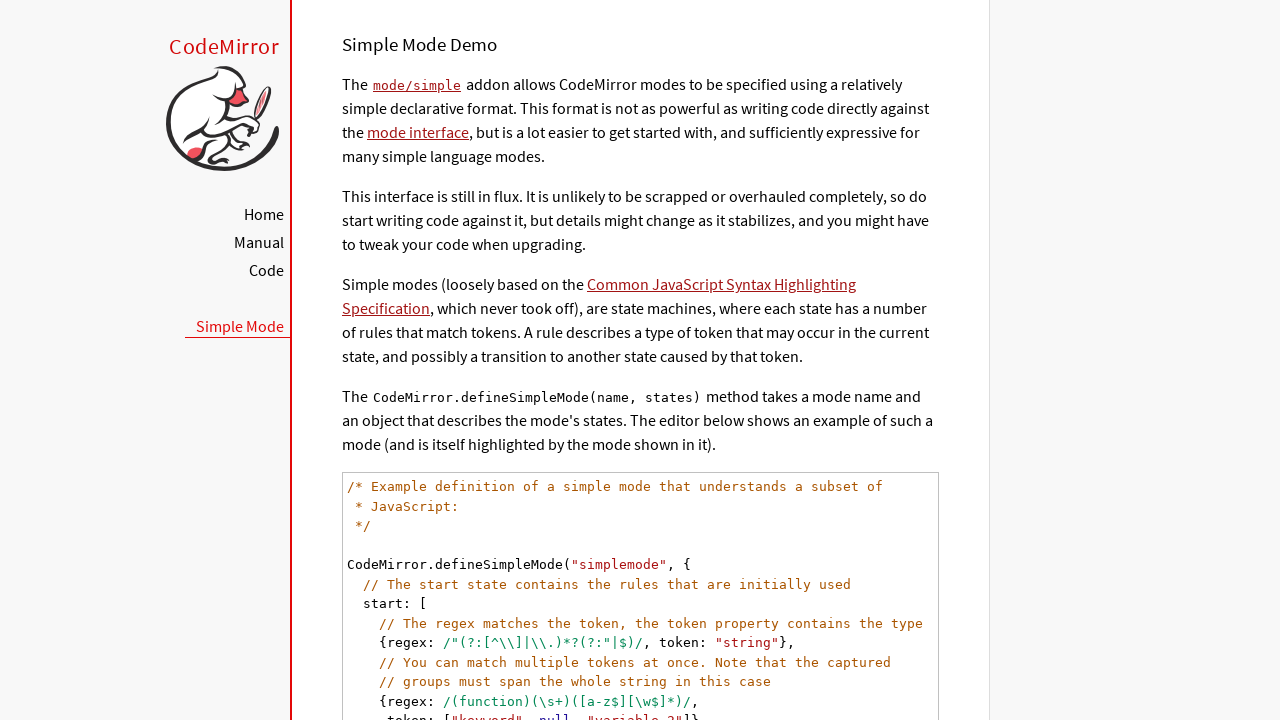

Scrolled code line 9 into view
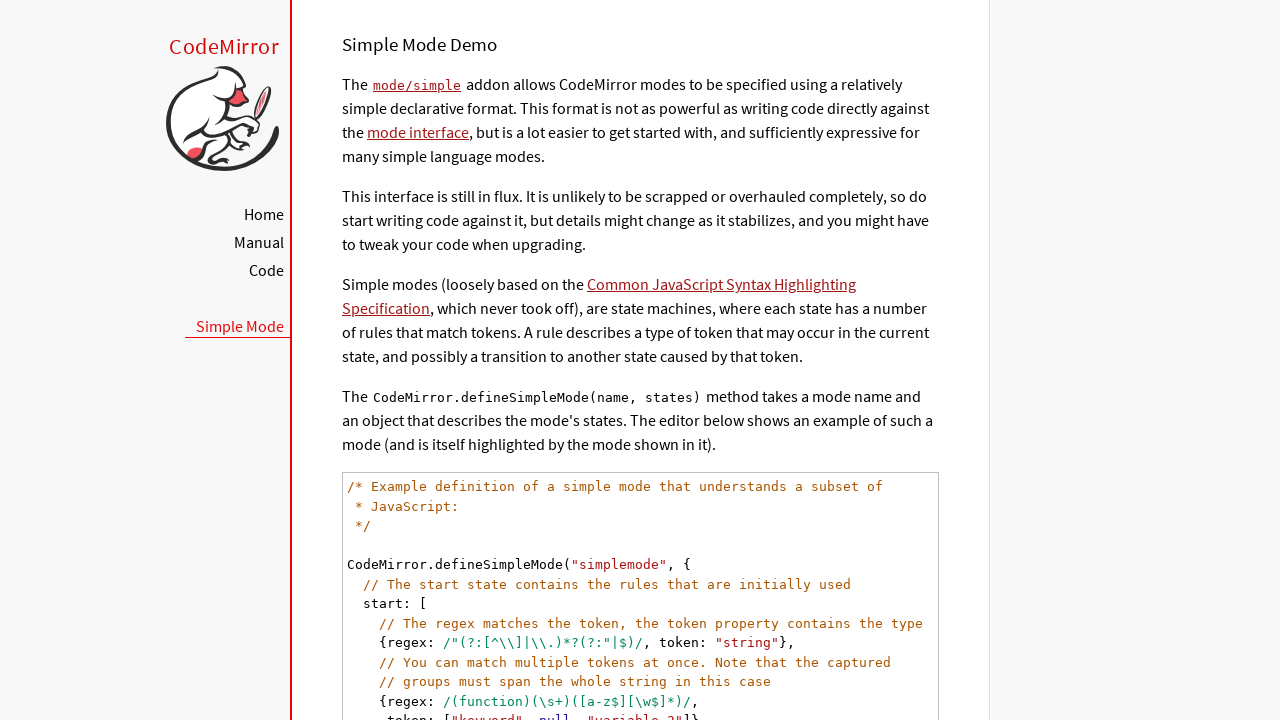

Queried for code line 10 using nth-of-type selector
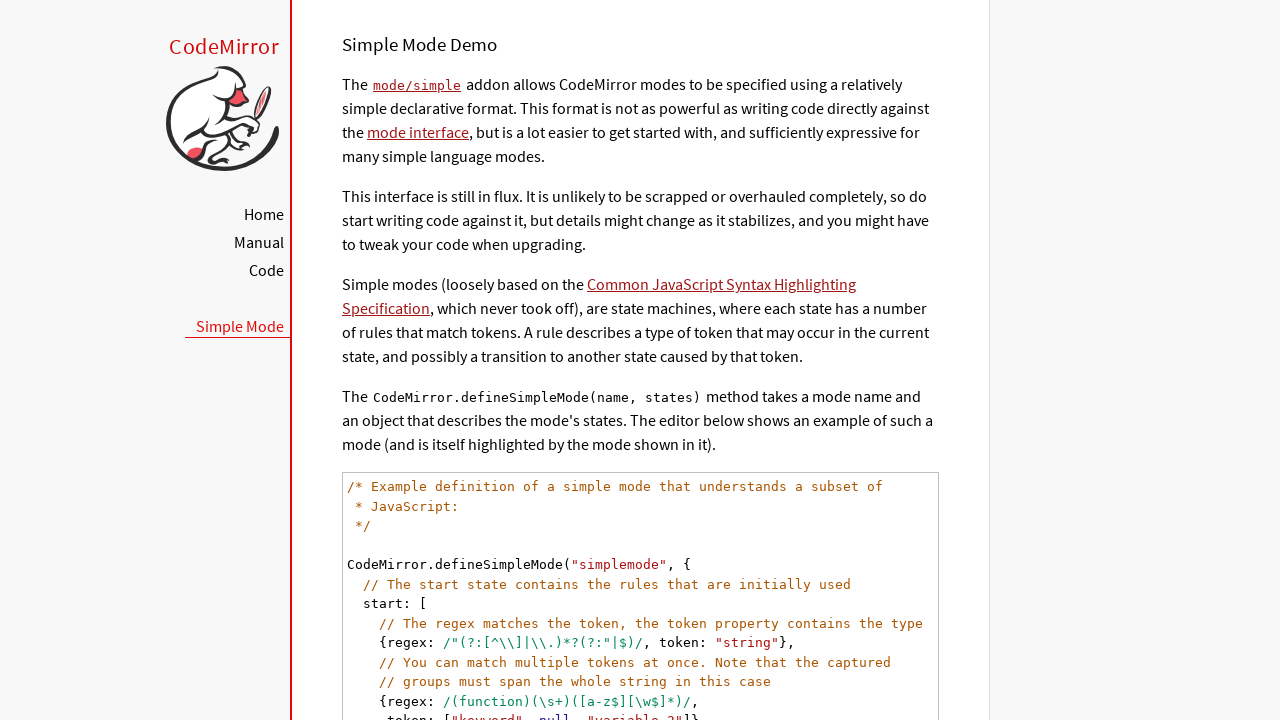

Scrolled code line 10 into view
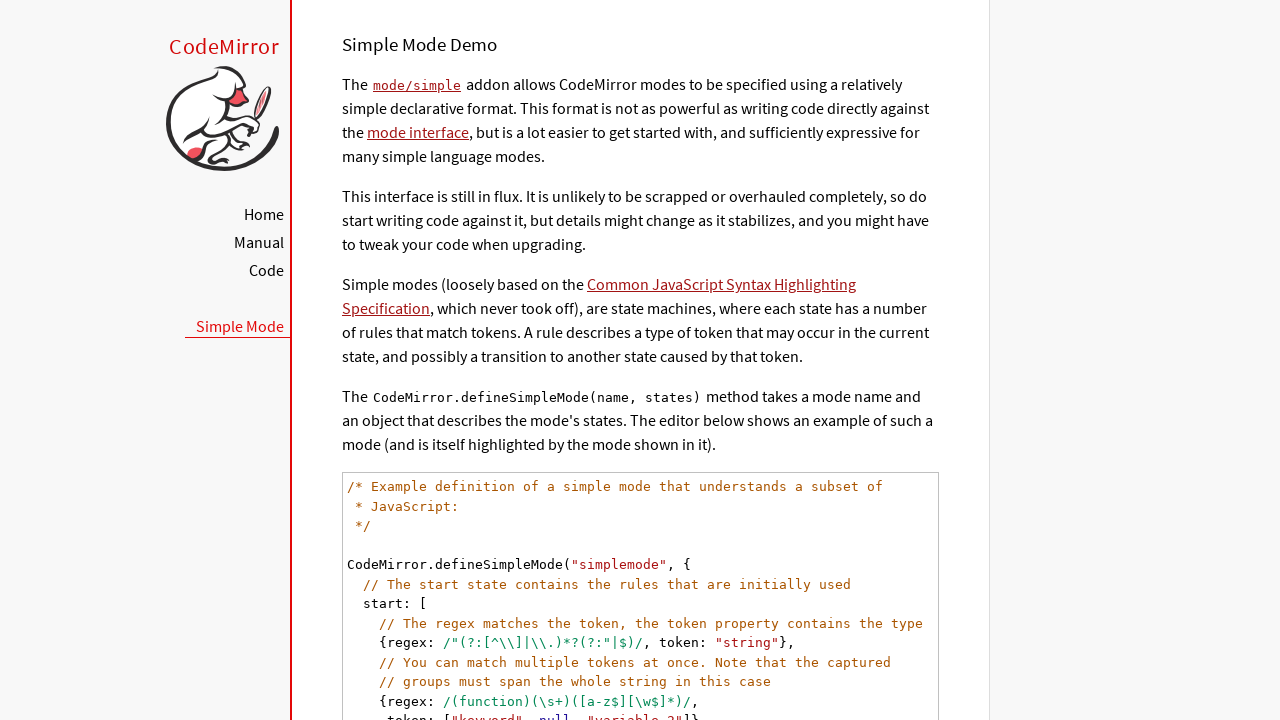

Queried for code line 11 using nth-of-type selector
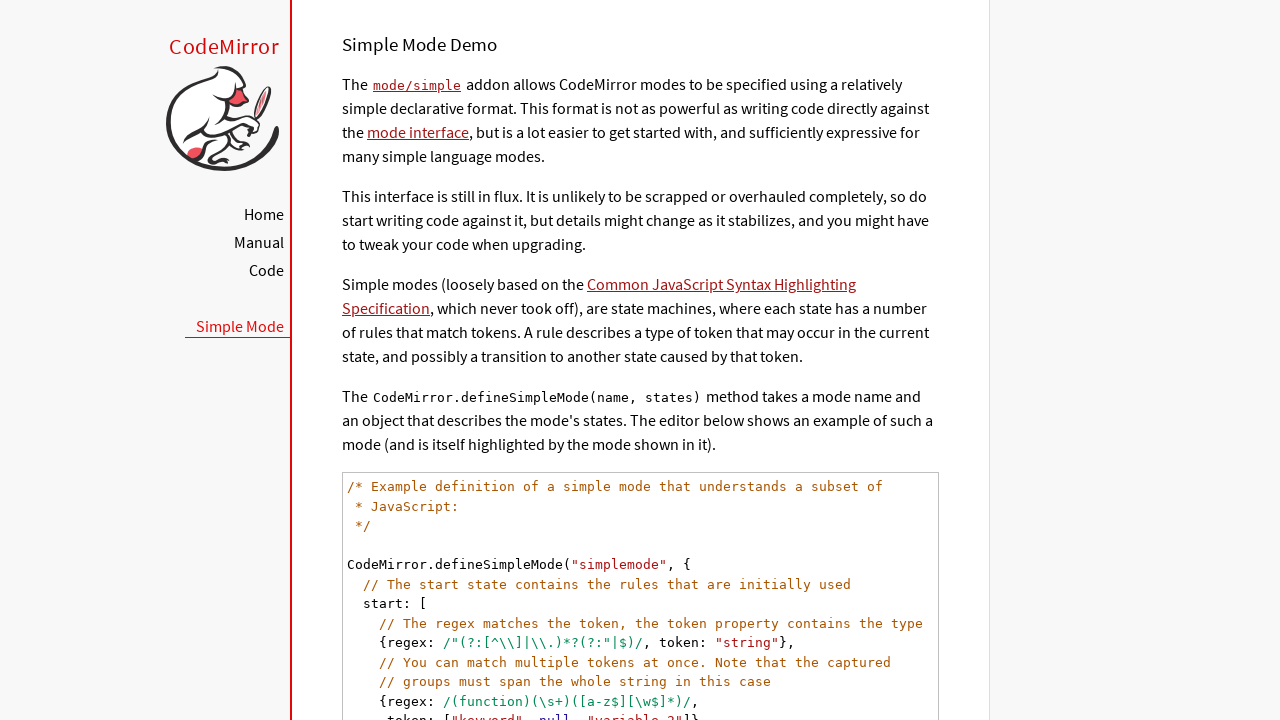

Scrolled code line 11 into view
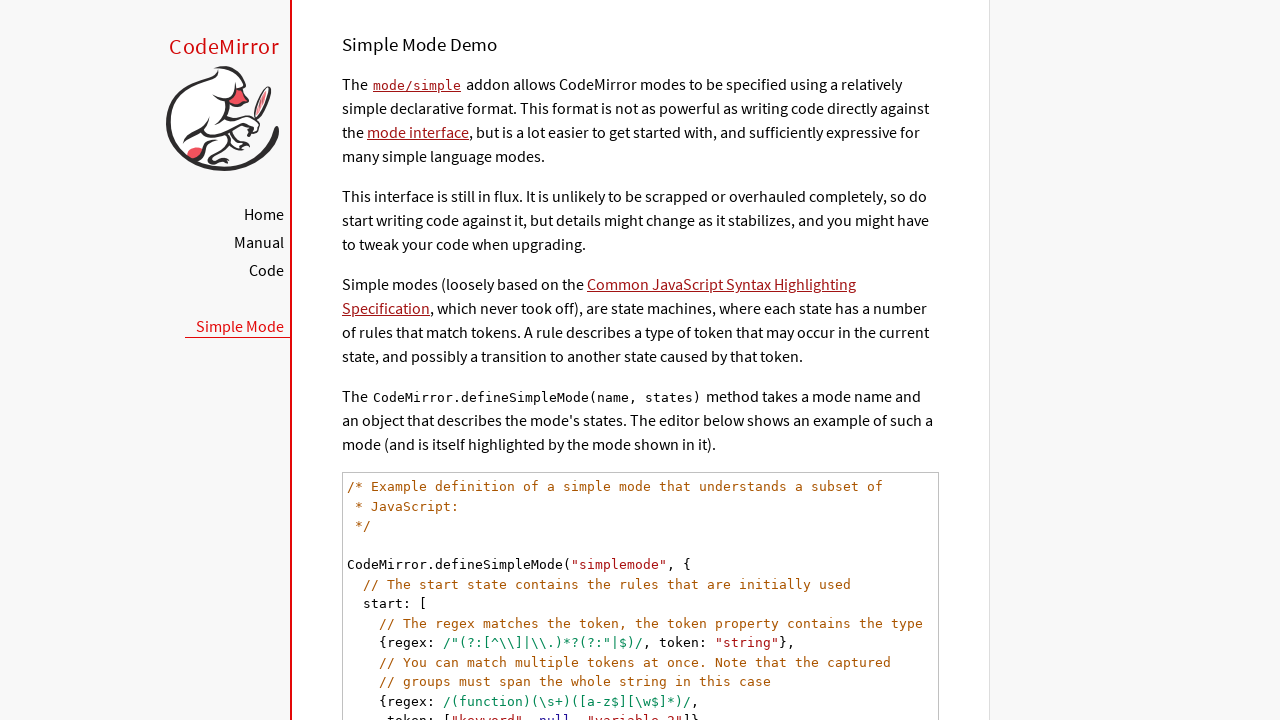

Queried for code line 12 using nth-of-type selector
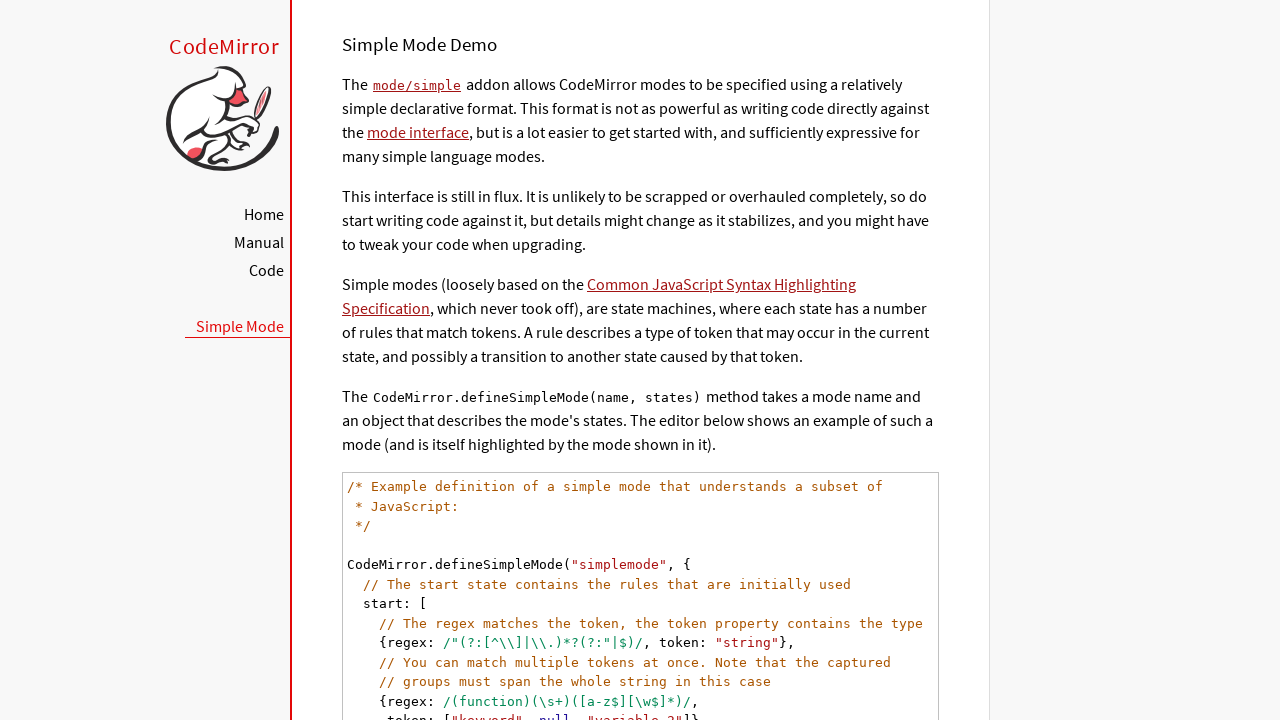

Scrolled code line 12 into view
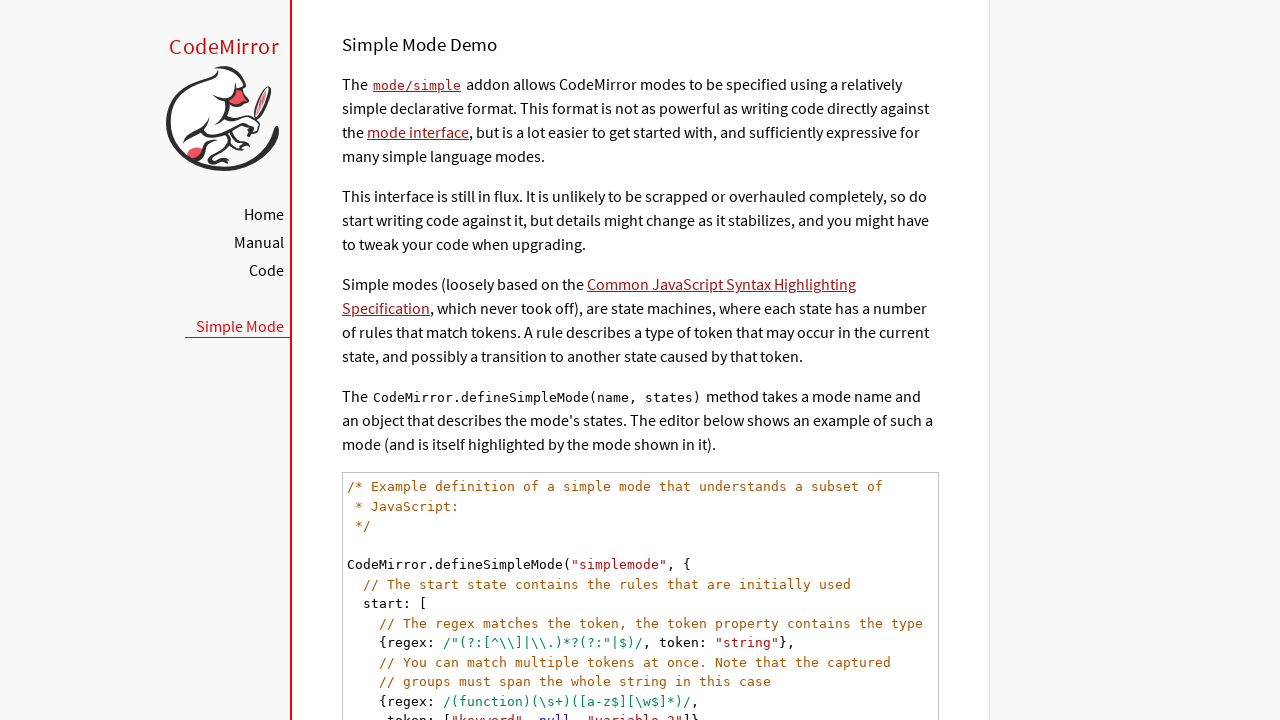

Queried for code line 13 using nth-of-type selector
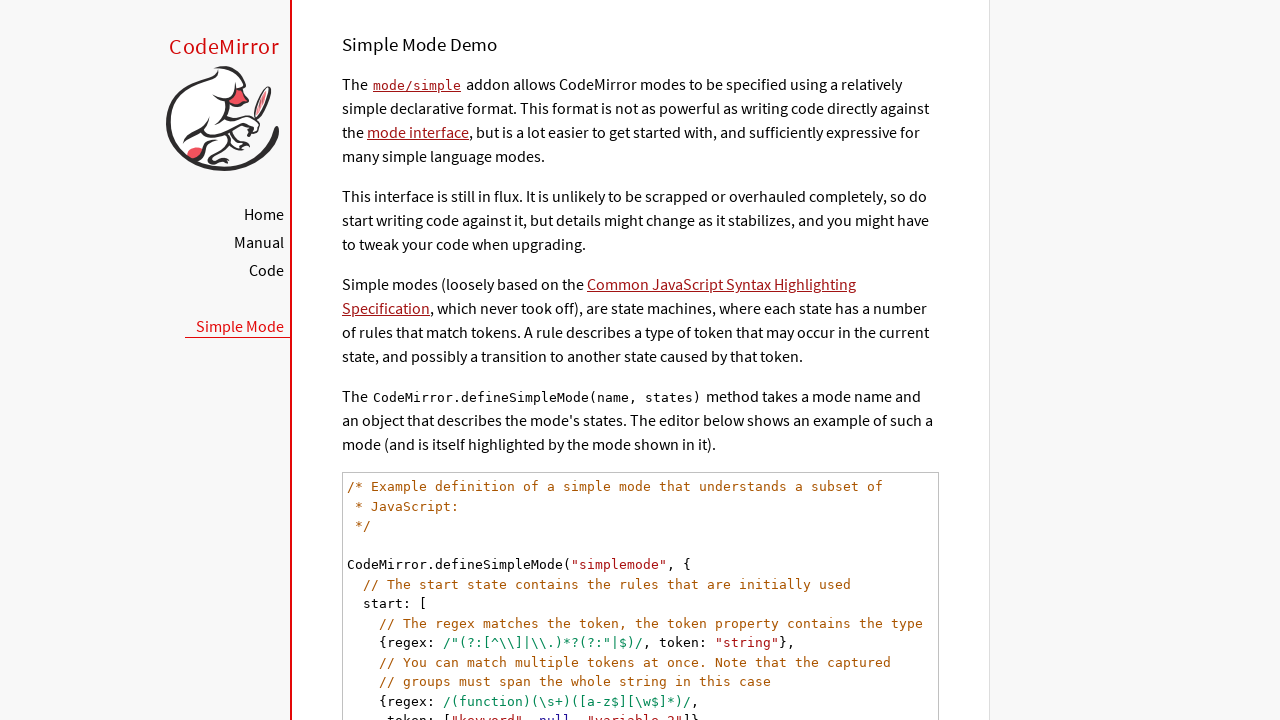

Scrolled code line 13 into view
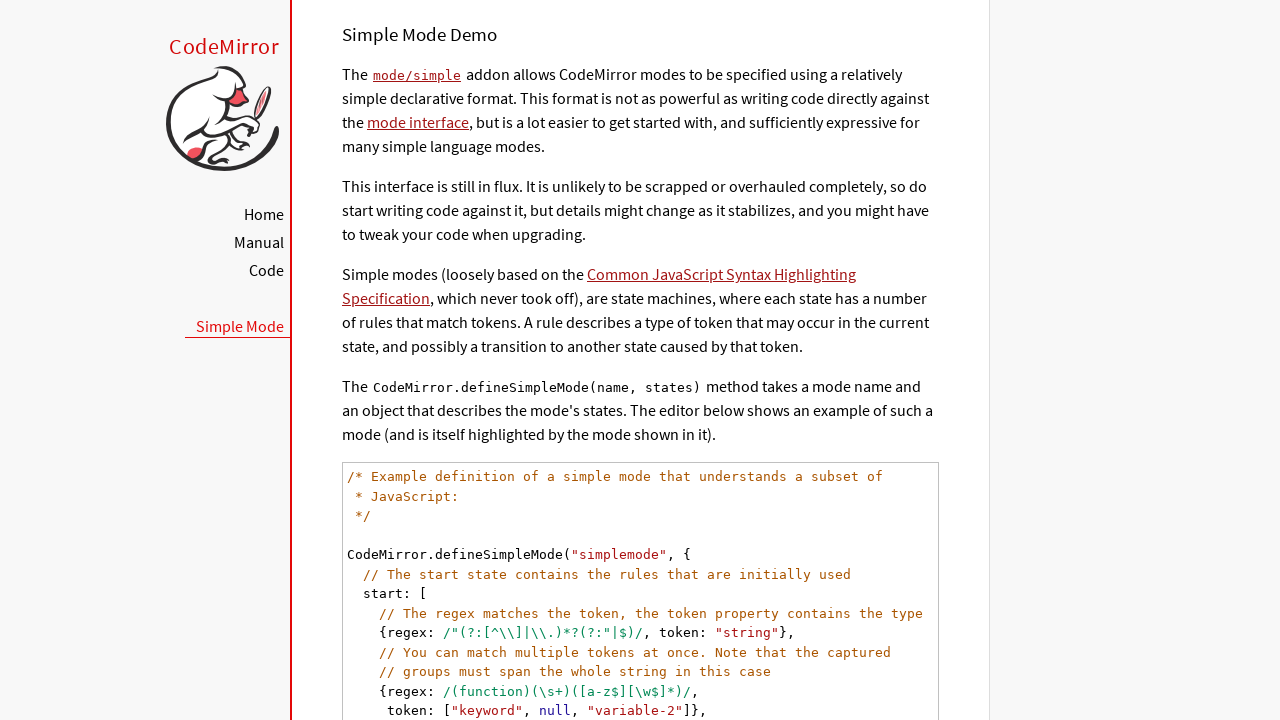

Queried for code line 14 using nth-of-type selector
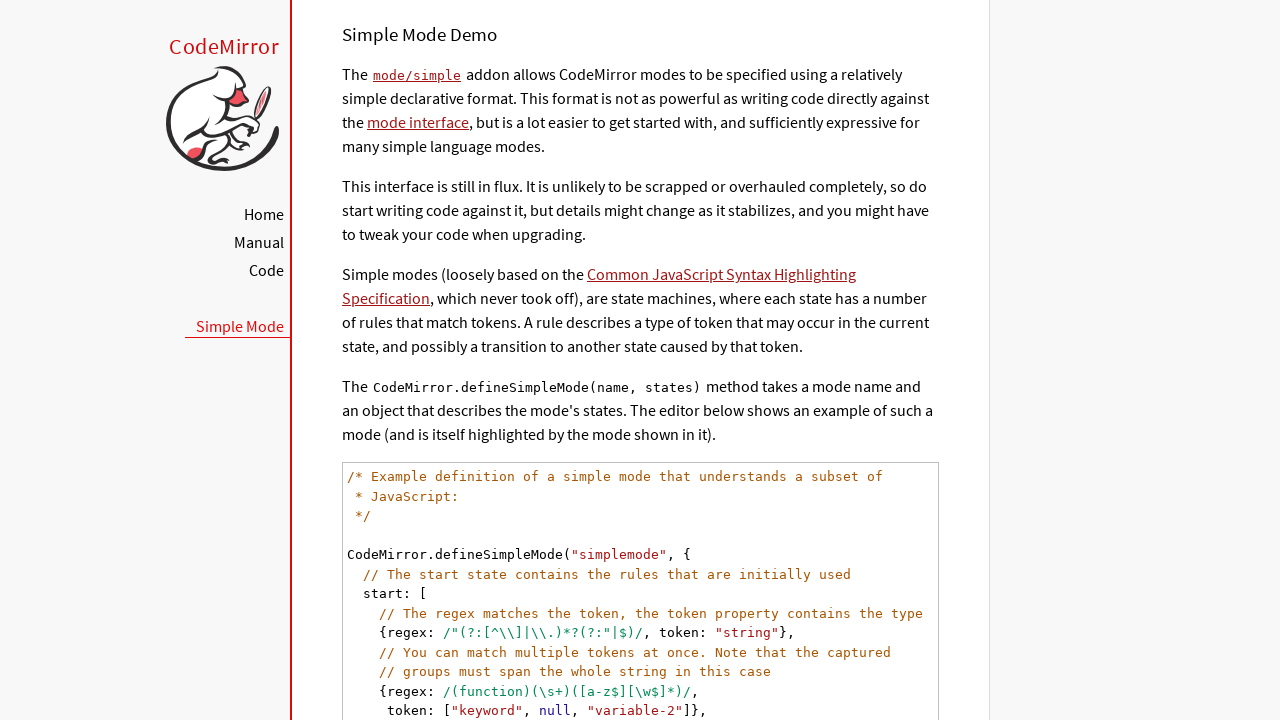

Scrolled code line 14 into view
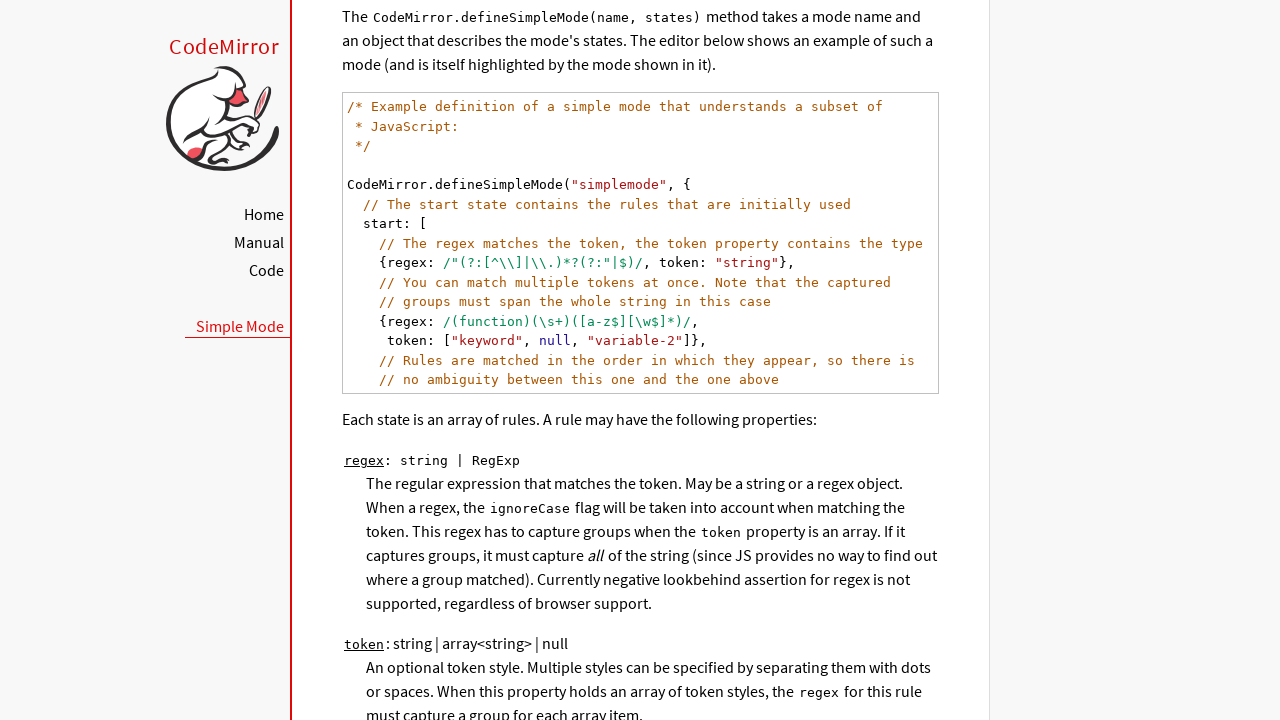

Queried for code line 15 using nth-of-type selector
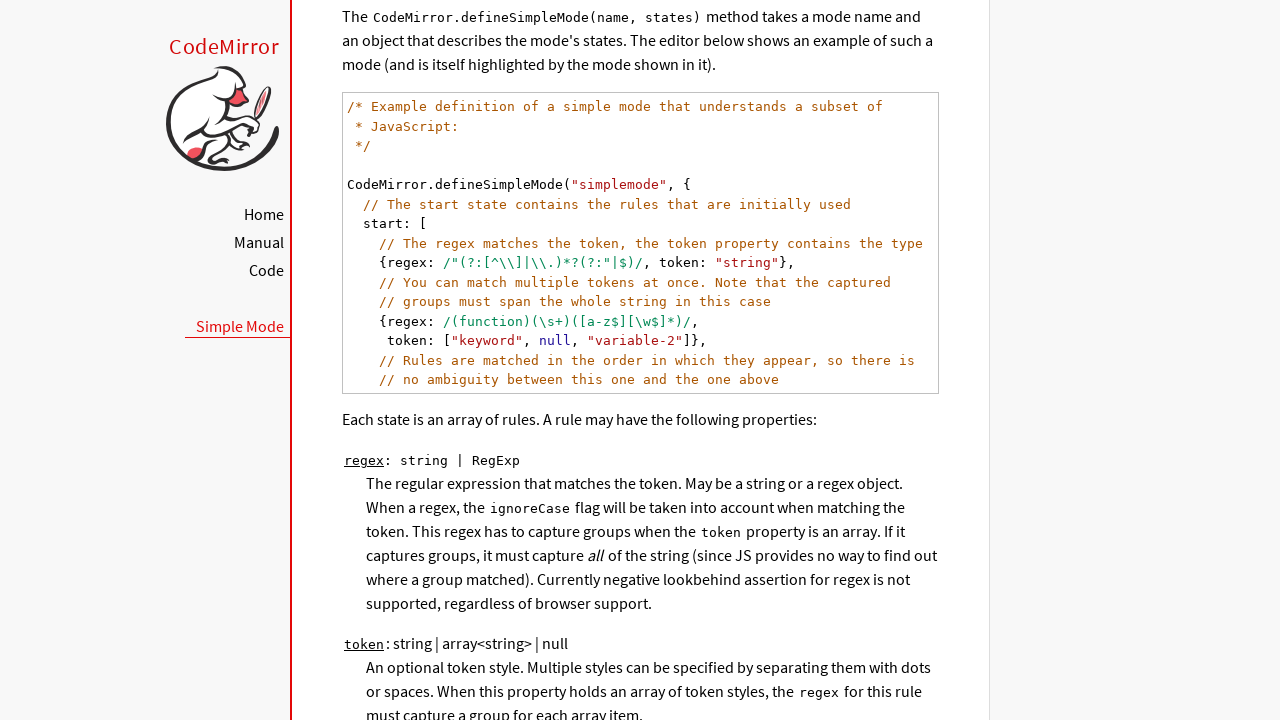

Scrolled code line 15 into view
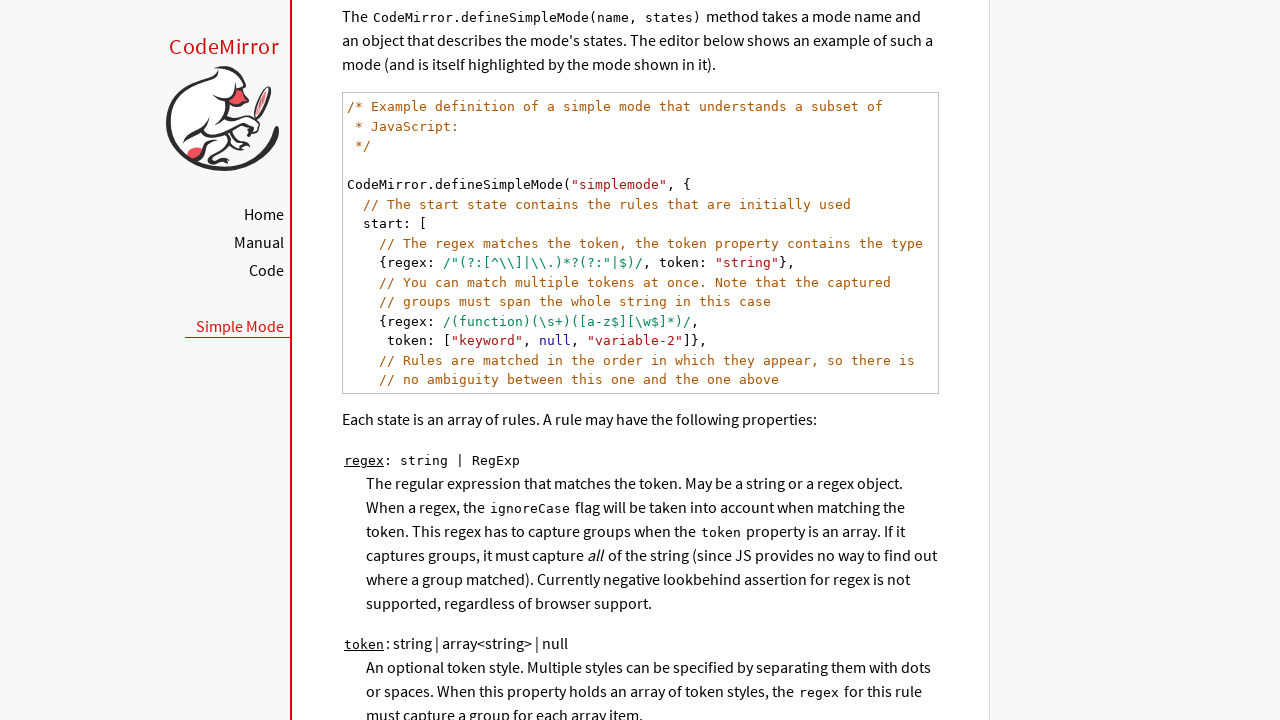

Queried for code line 16 using nth-of-type selector
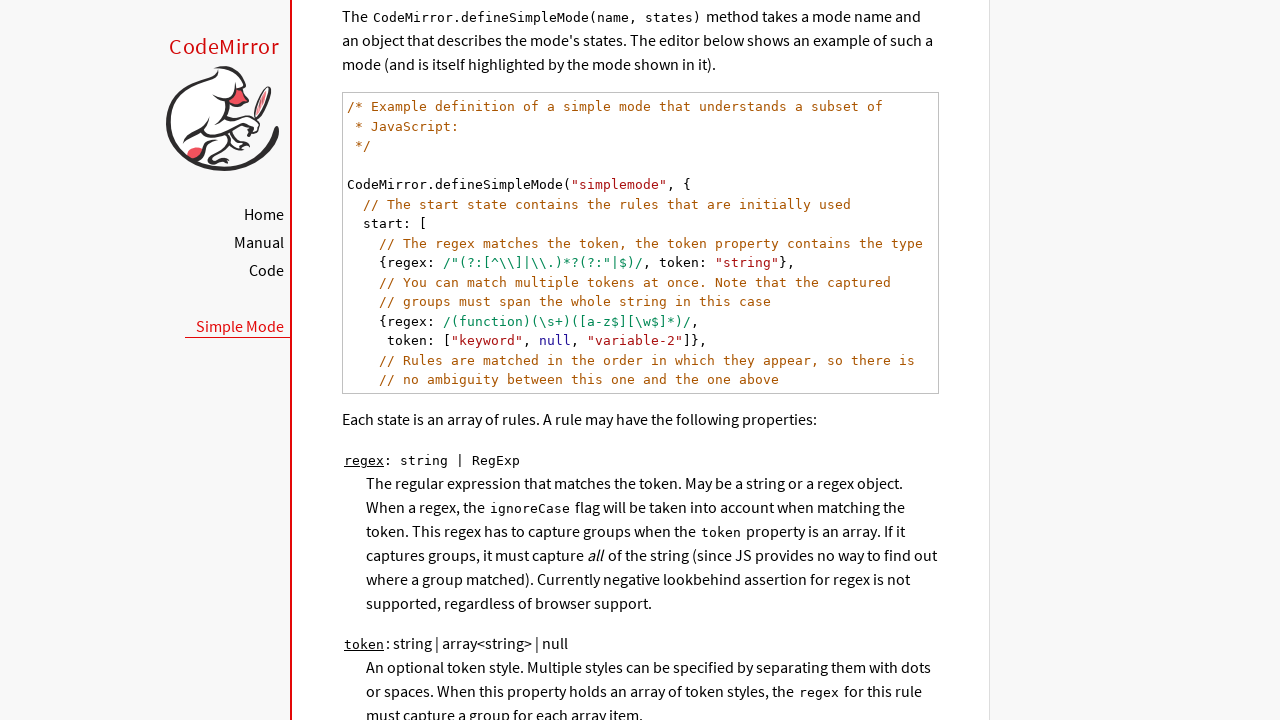

Scrolled code line 16 into view
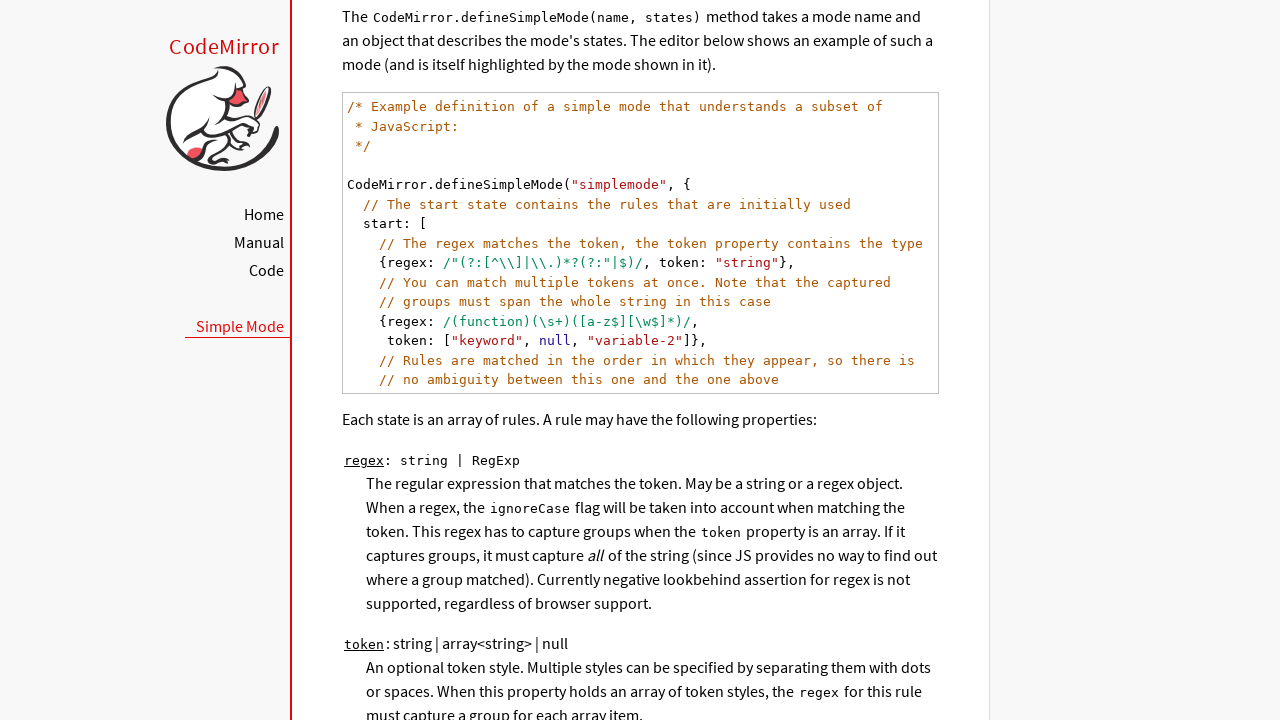

Queried for code line 17 using nth-of-type selector
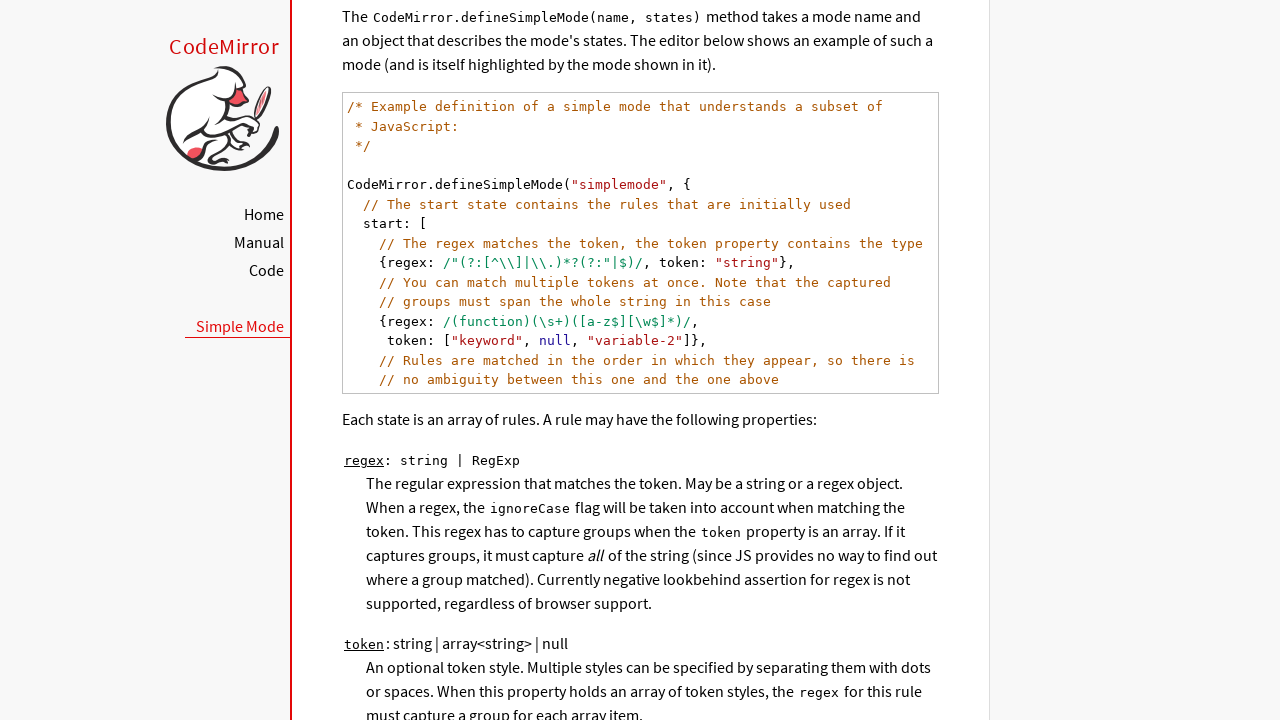

Scrolled code line 17 into view
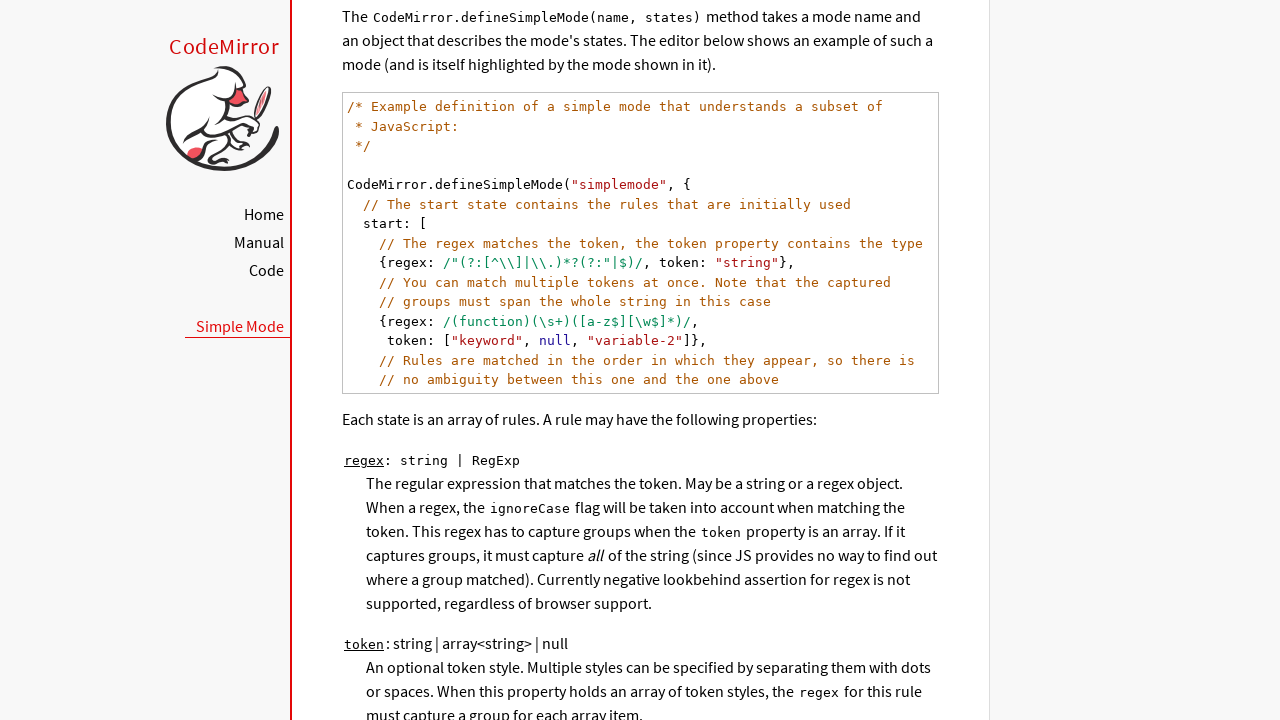

Queried for code line 18 using nth-of-type selector
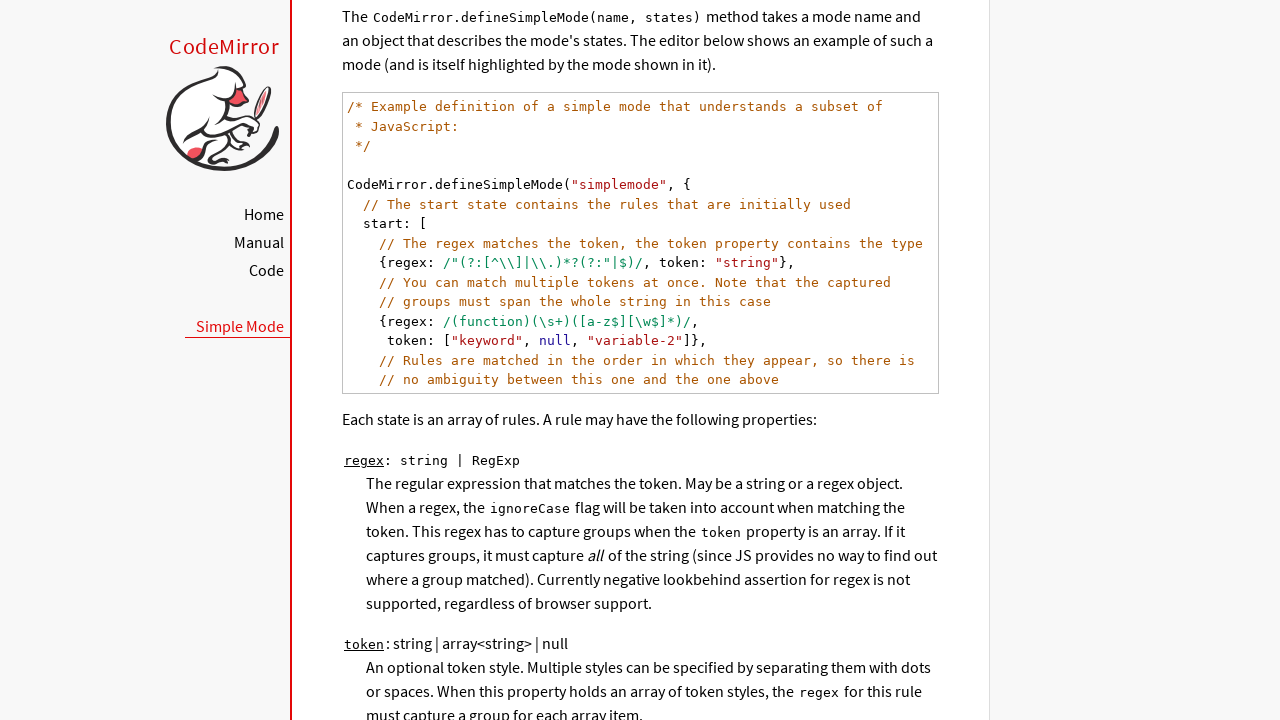

Scrolled code line 18 into view
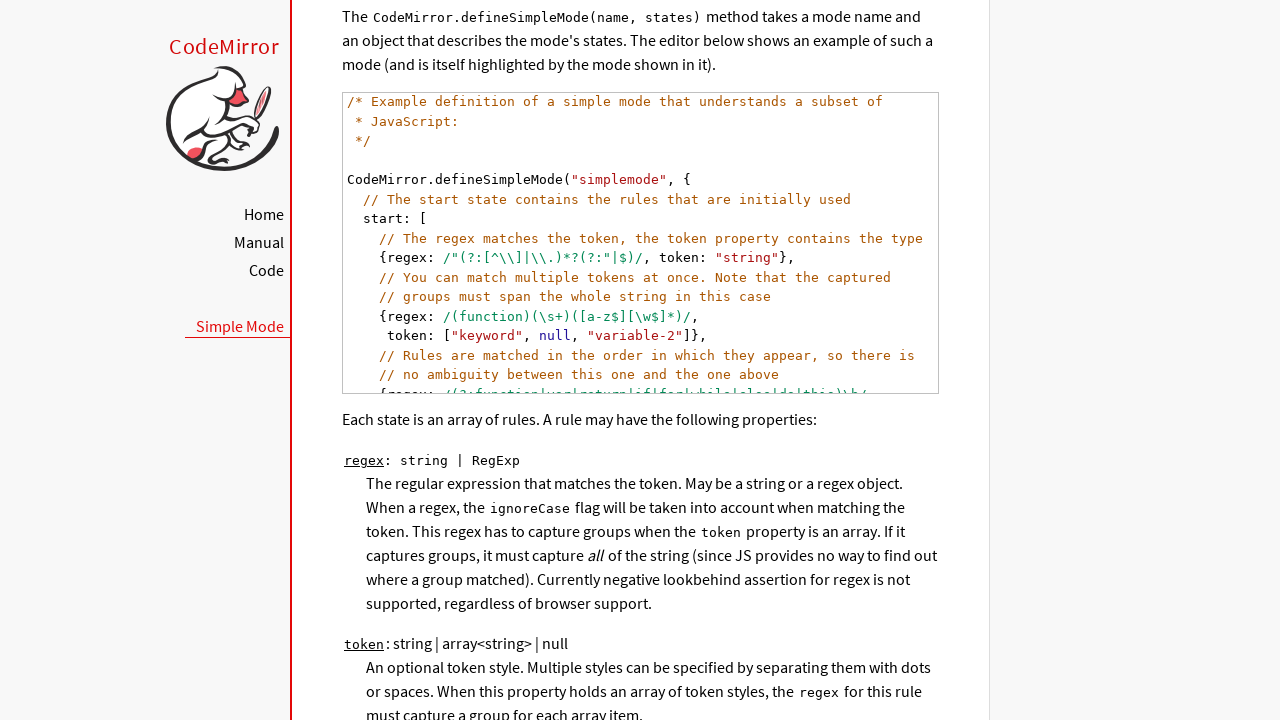

Queried for code line 19 using nth-of-type selector
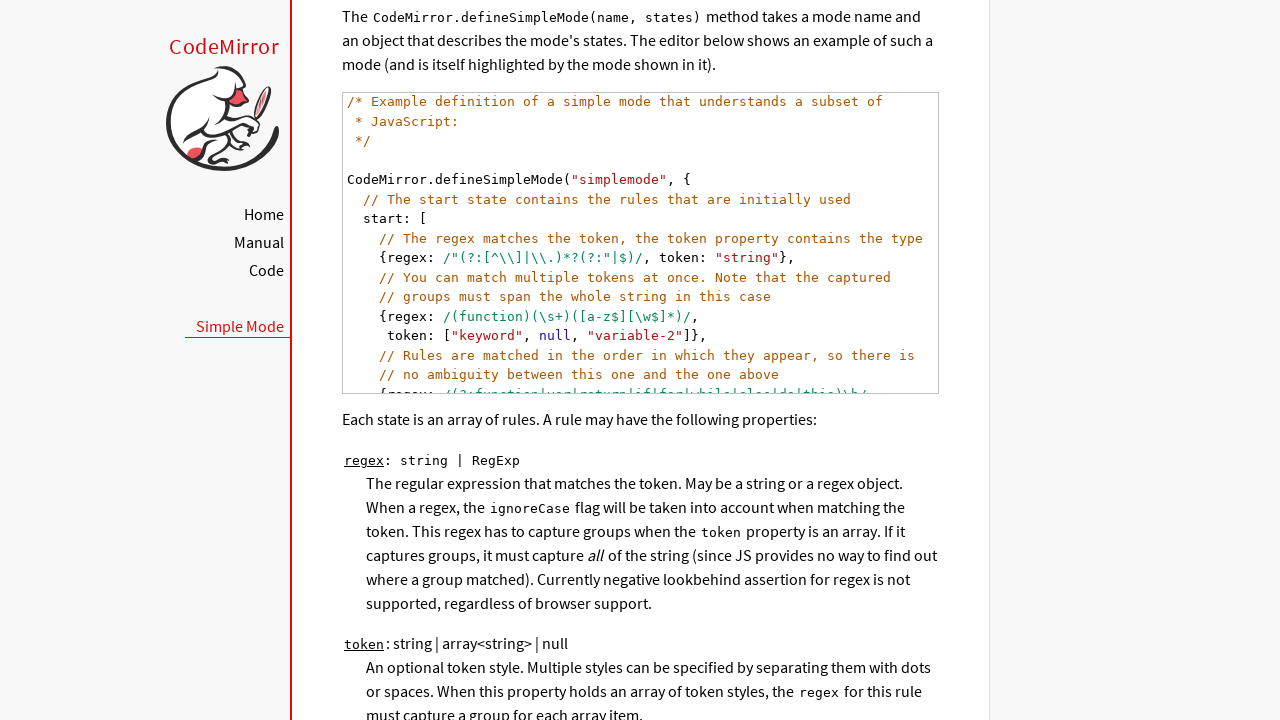

Scrolled code line 19 into view
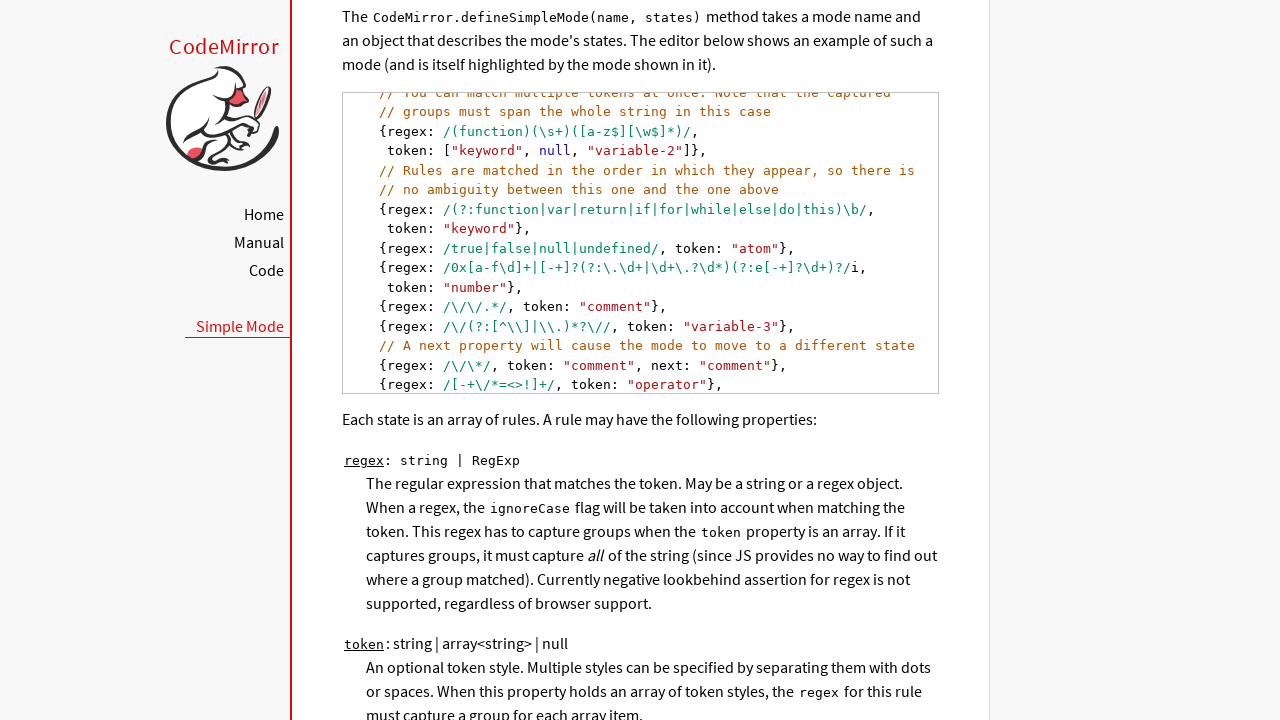

Queried for code line 20 using nth-of-type selector
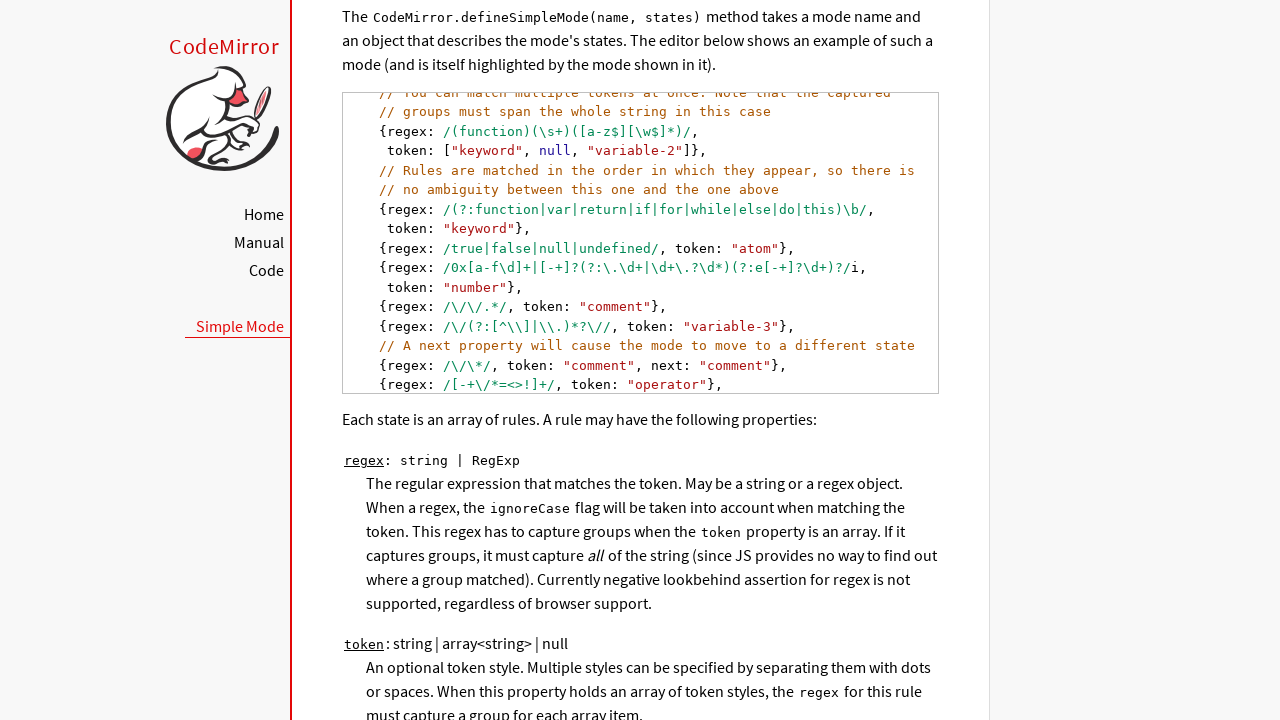

Scrolled code line 20 into view
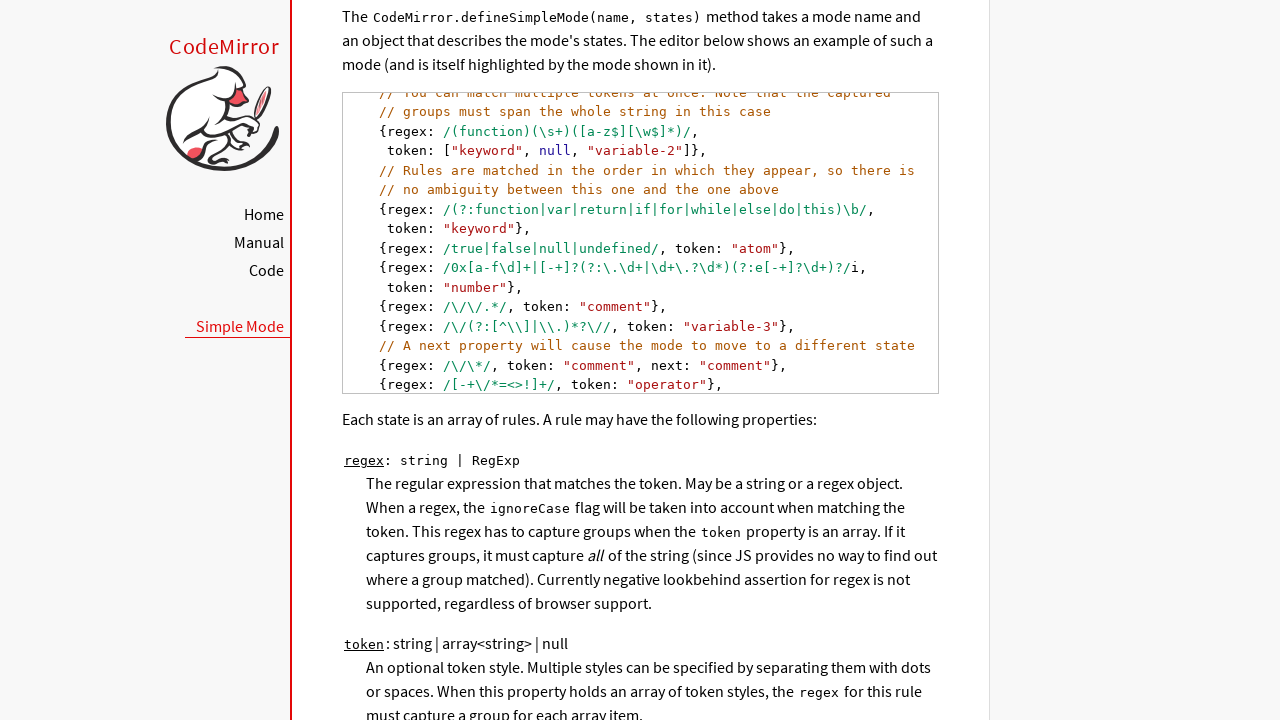

Queried for code line 21 using nth-of-type selector
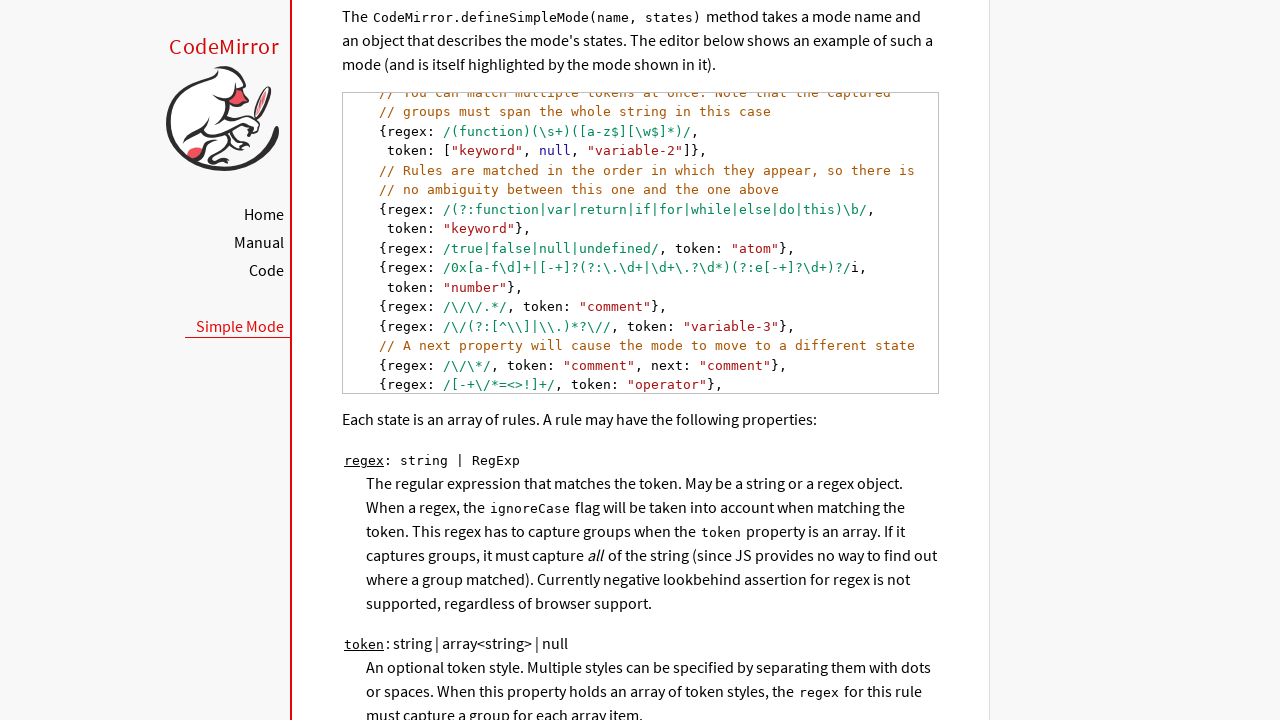

Scrolled code line 21 into view
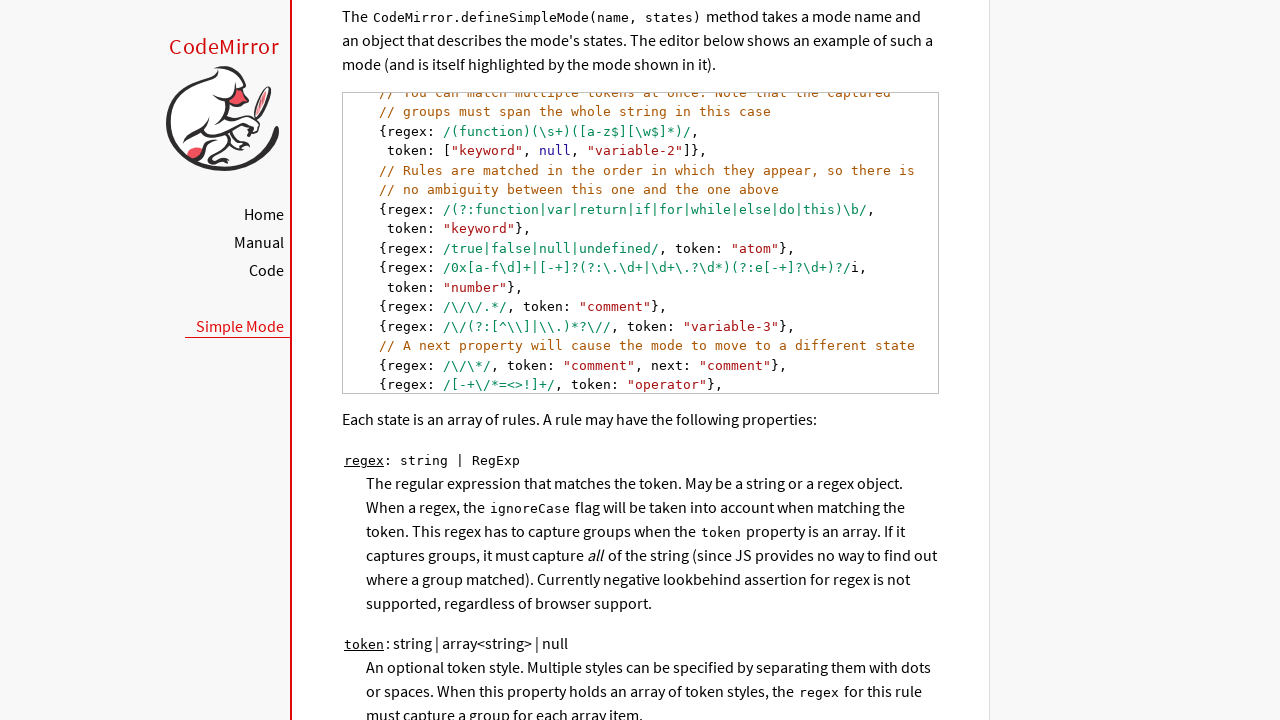

Queried for code line 22 using nth-of-type selector
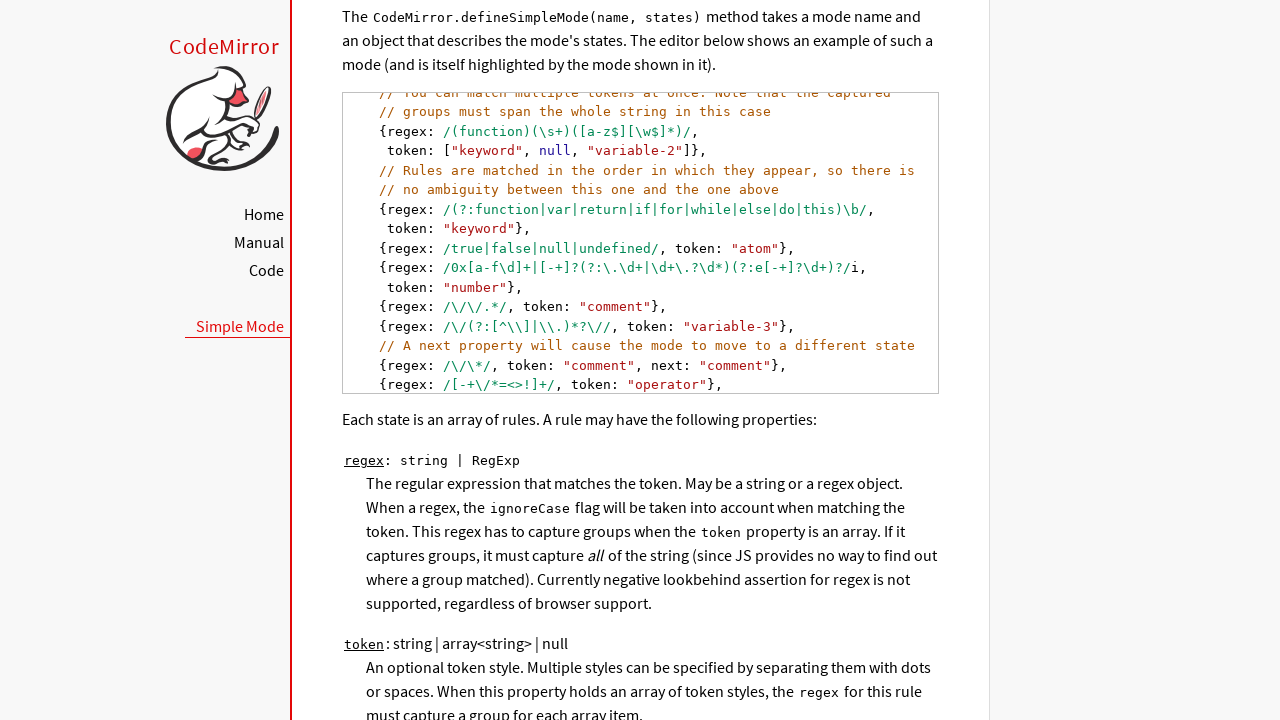

Scrolled code line 22 into view
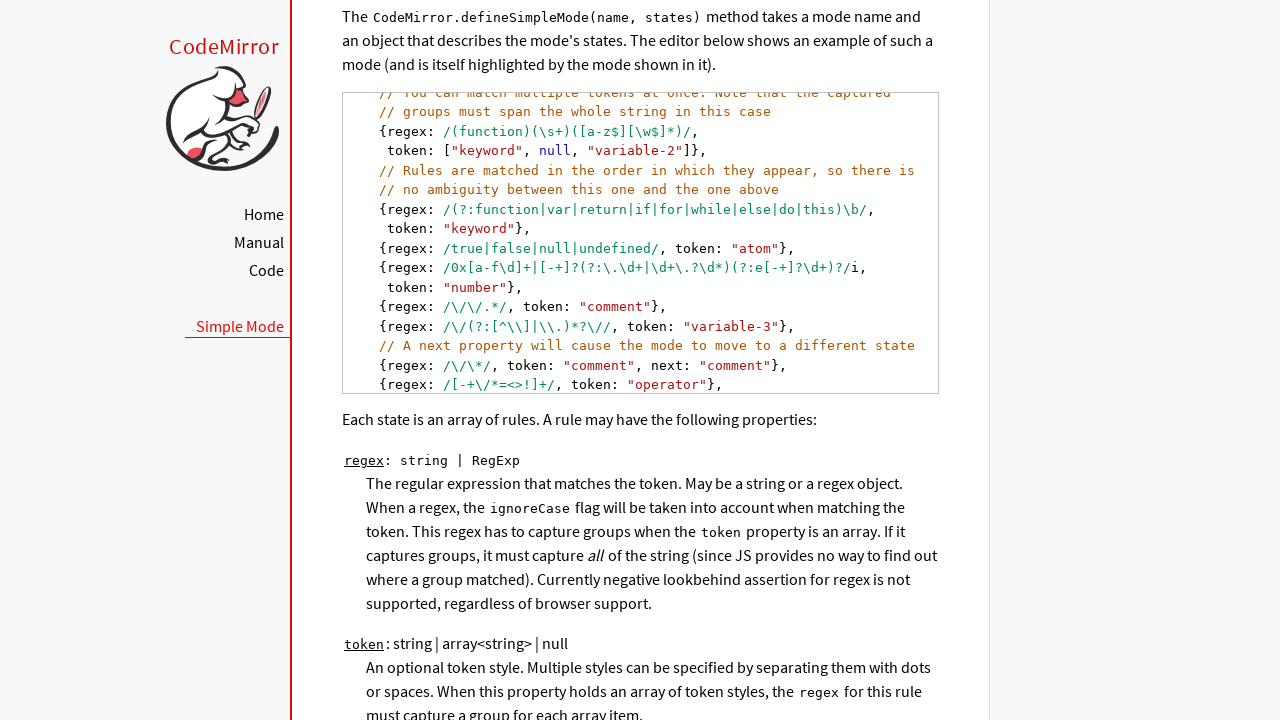

Queried for code line 23 using nth-of-type selector
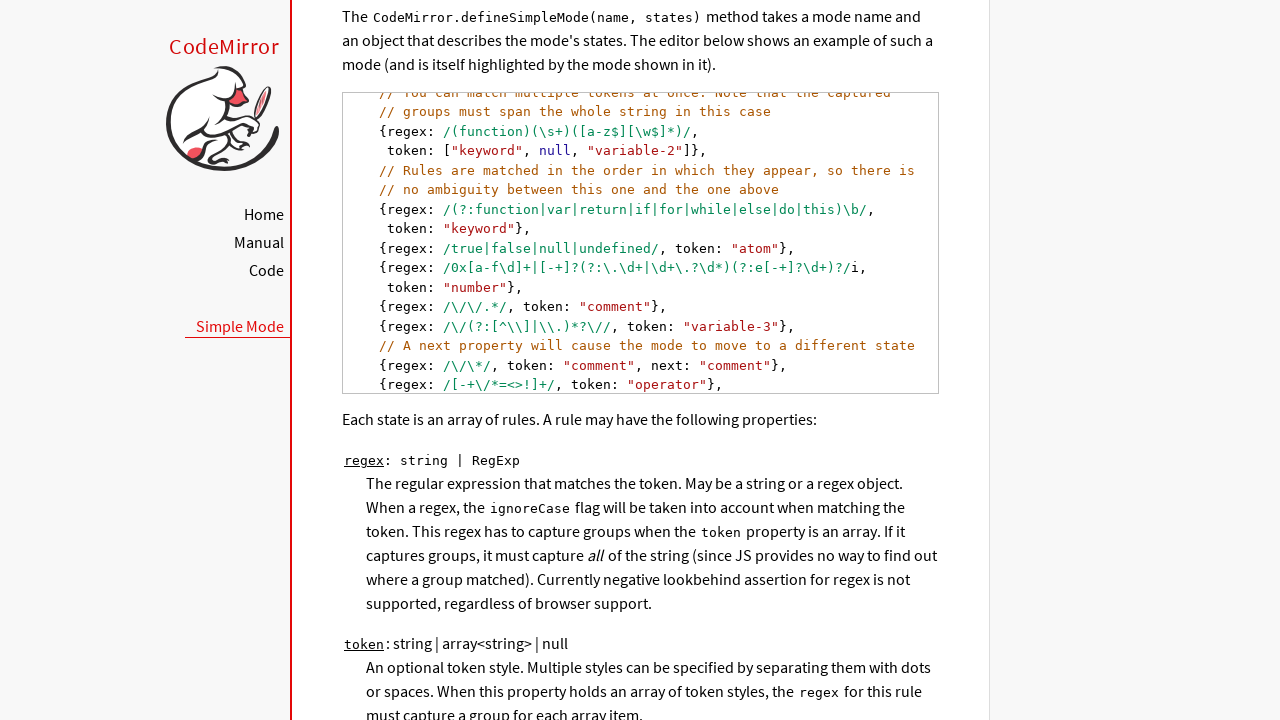

Scrolled code line 23 into view
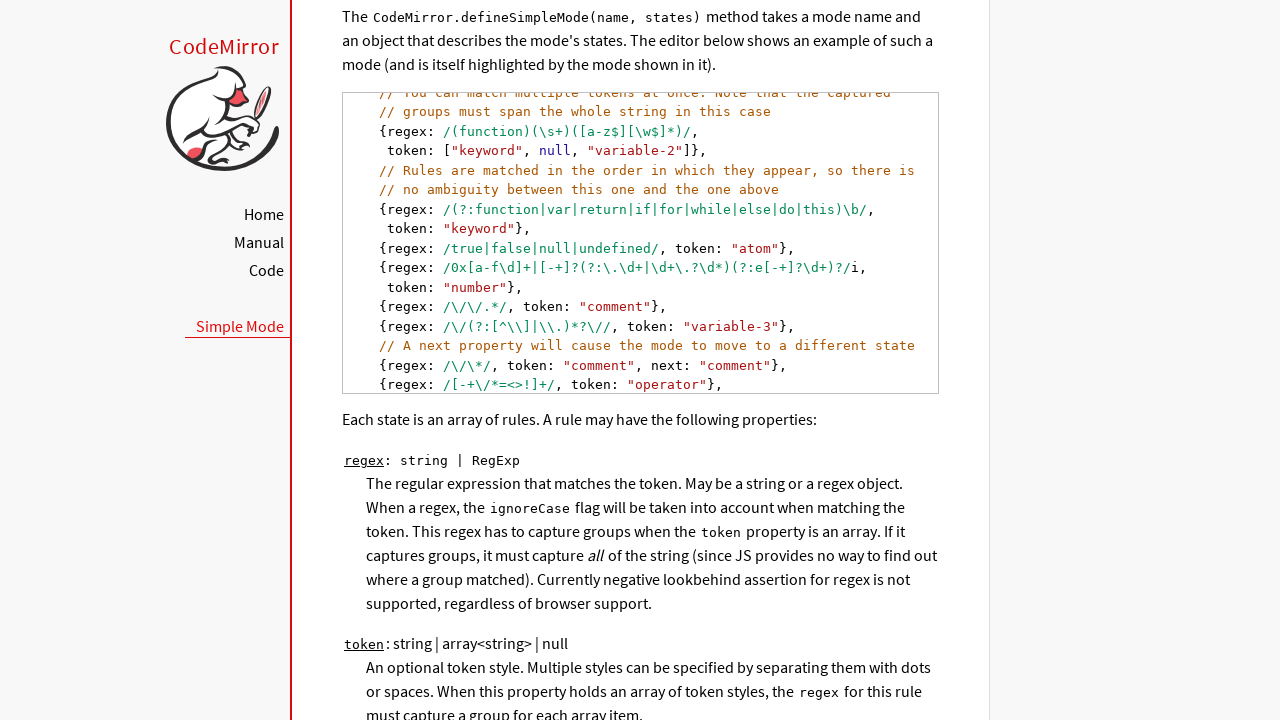

Queried for code line 24 using nth-of-type selector
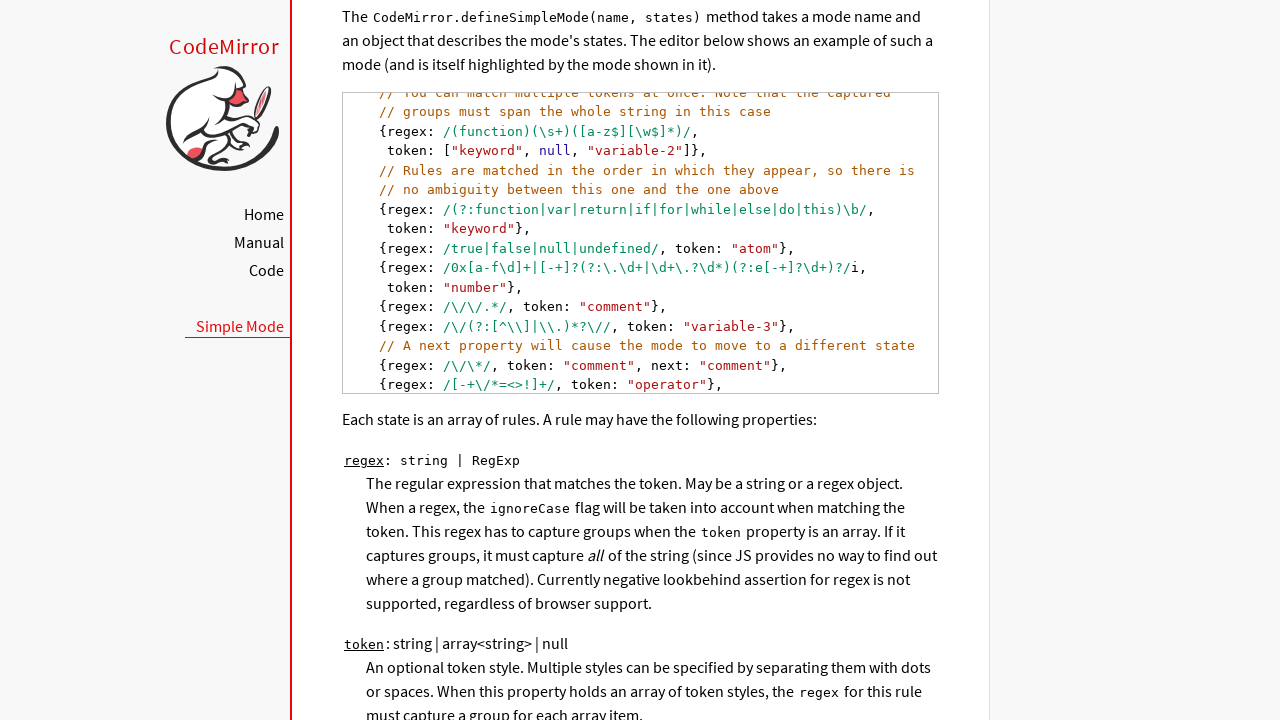

Scrolled code line 24 into view
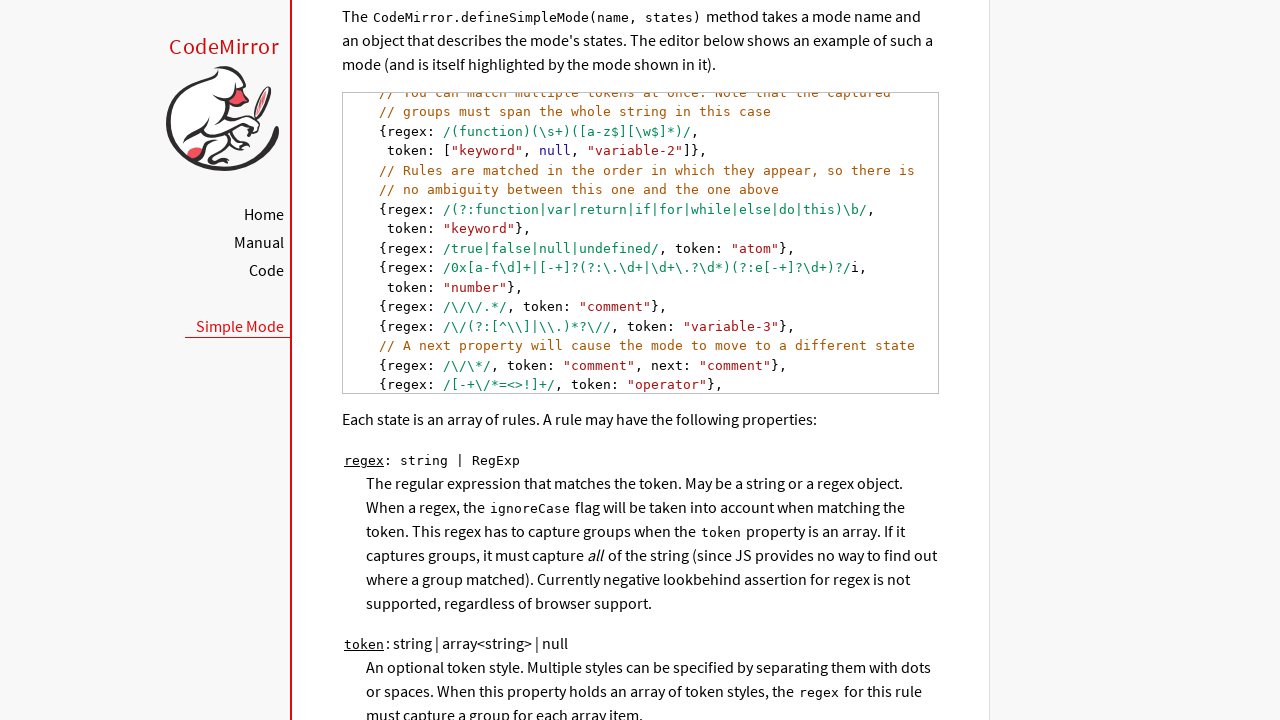

Queried for code line 25 using nth-of-type selector
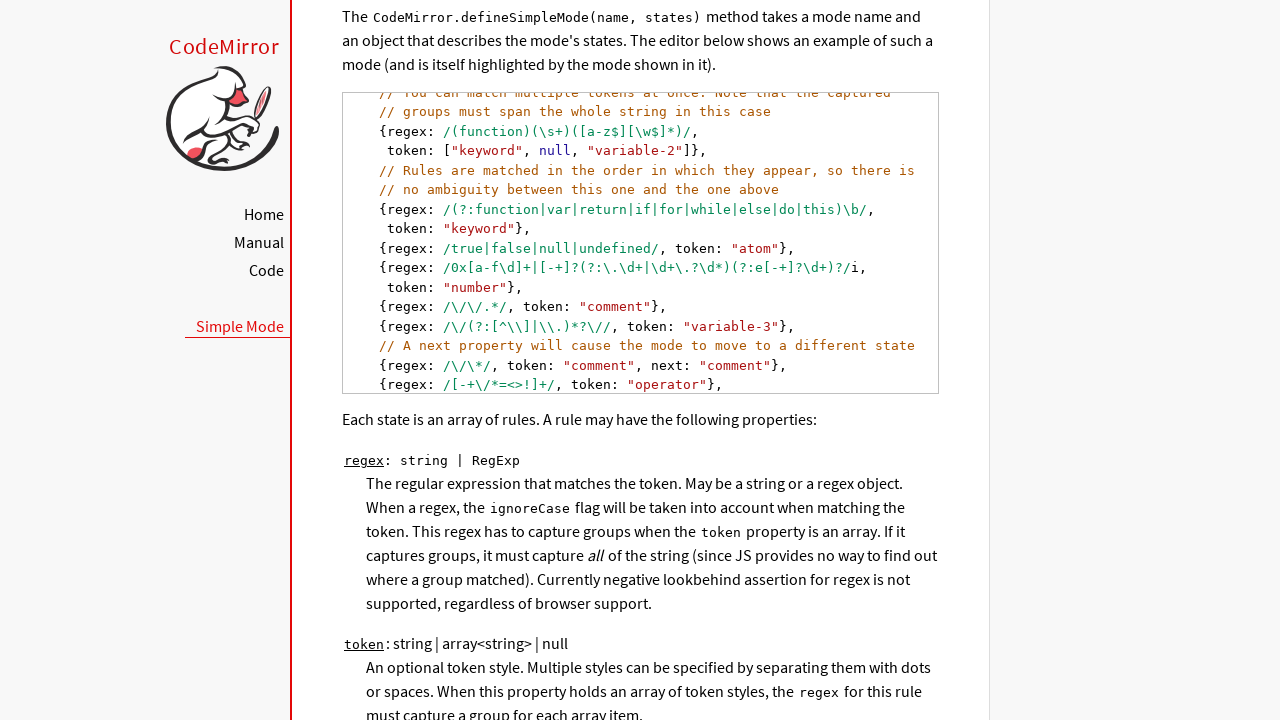

Scrolled code line 25 into view
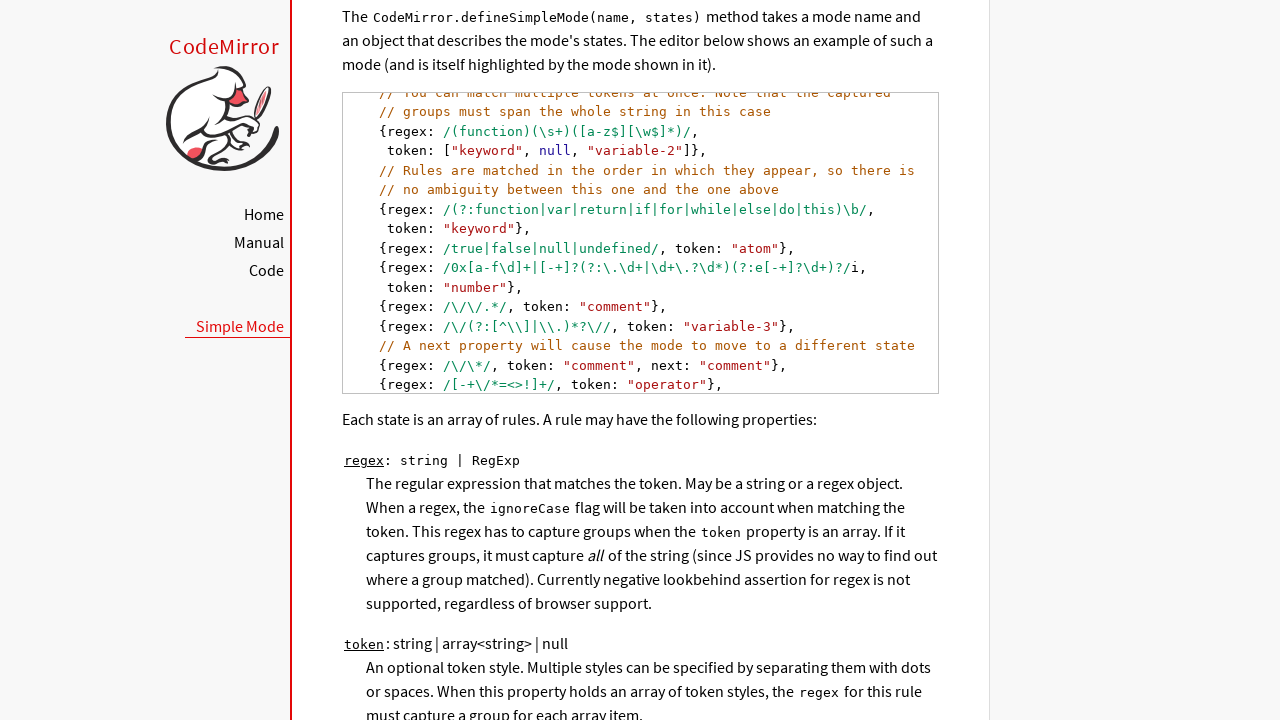

Queried for code line 26 using nth-of-type selector
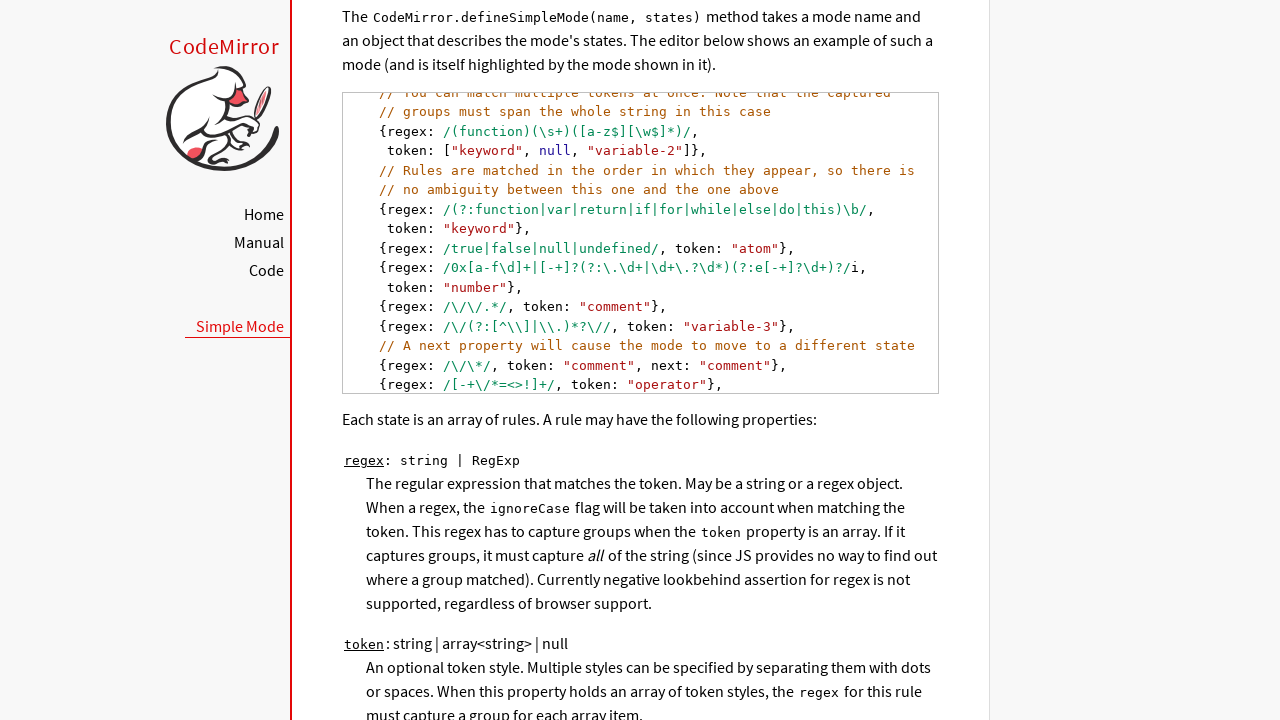

No more code lines found after line 25
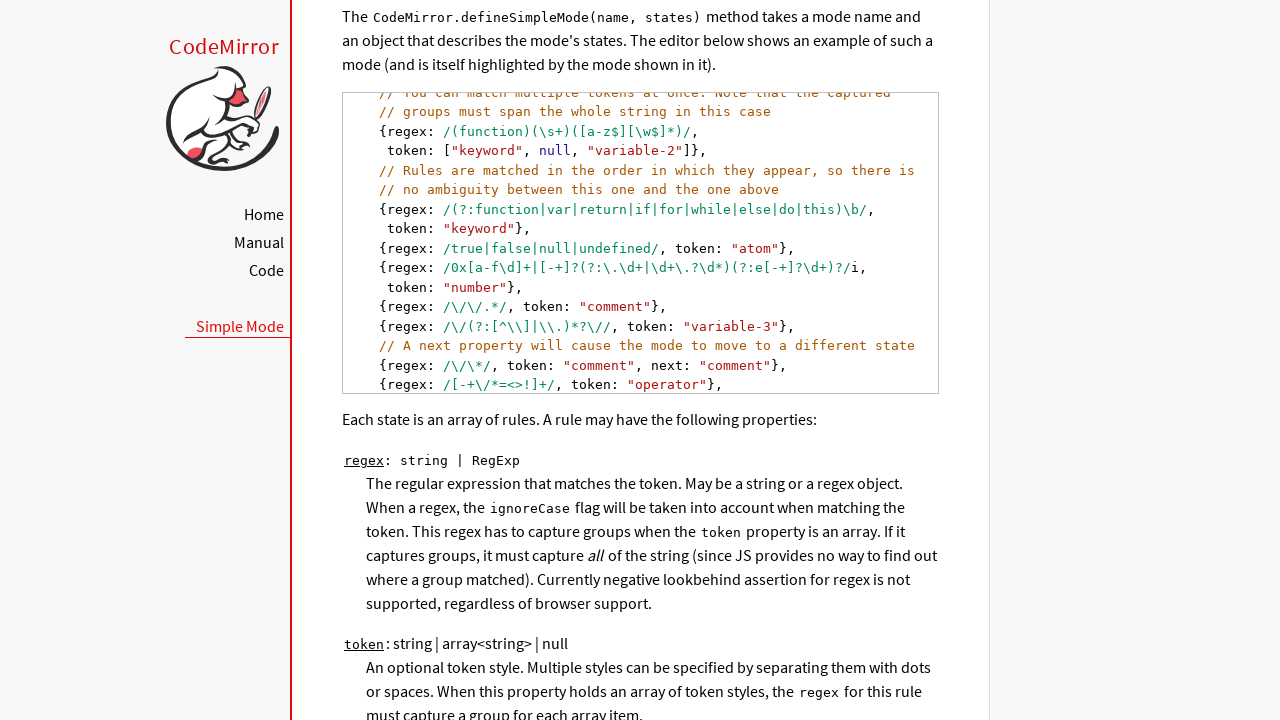

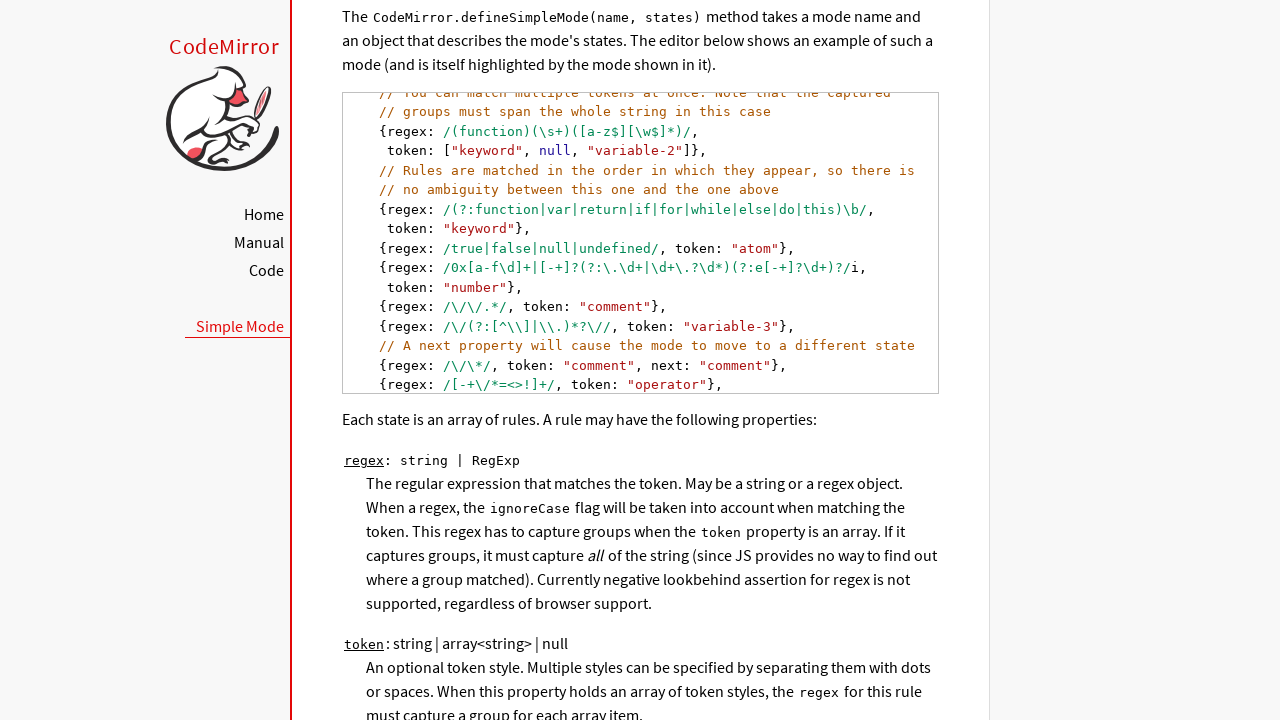